Tests form validation on a contact/registration form by entering invalid and valid name and email inputs, verifying that appropriate validation messages are displayed or hidden based on input validity.

Starting URL: https://sia0.github.io/Apni-Dukaan/

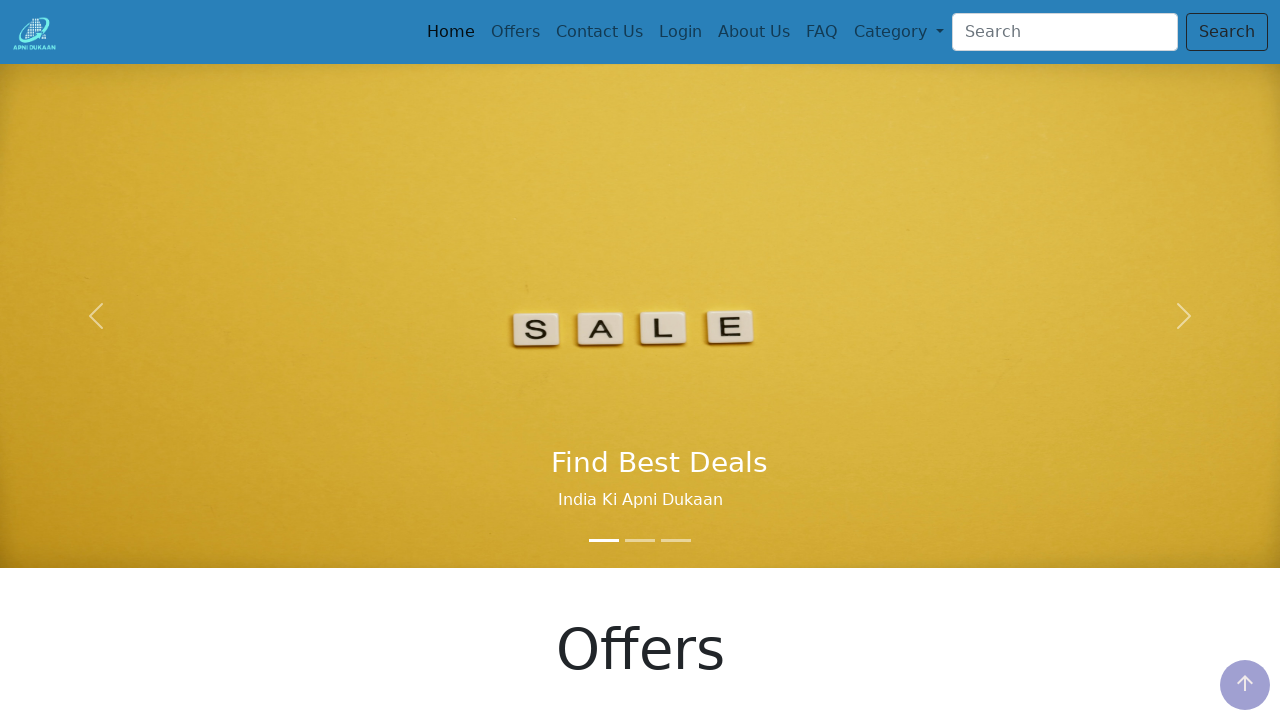

Set viewport size to 1552x840
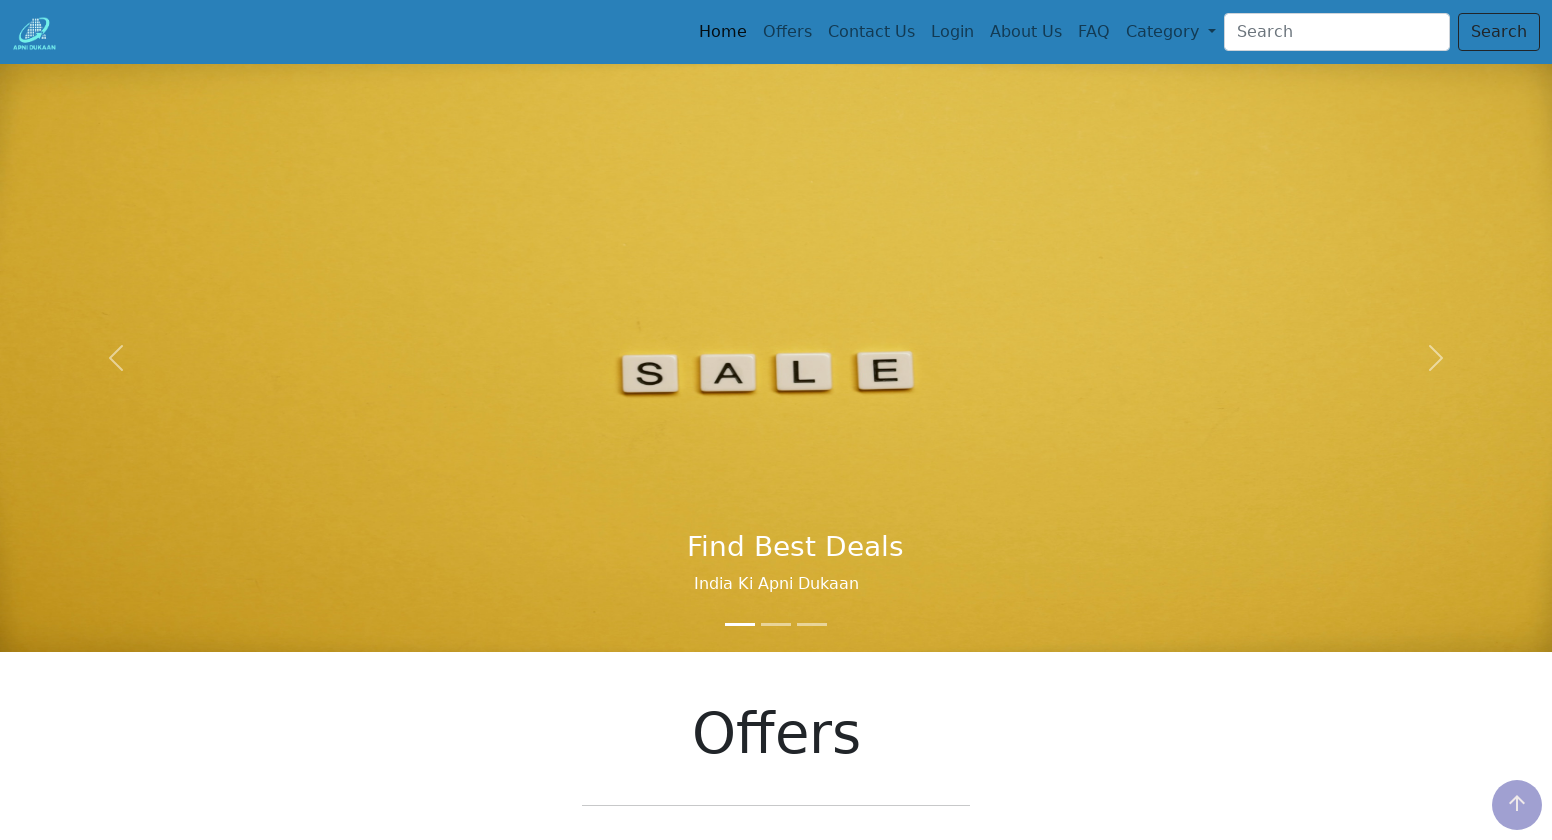

Clicked on third navigation item to navigate to form page at (871, 32) on .nav-item:nth-child(3) > .nav-link
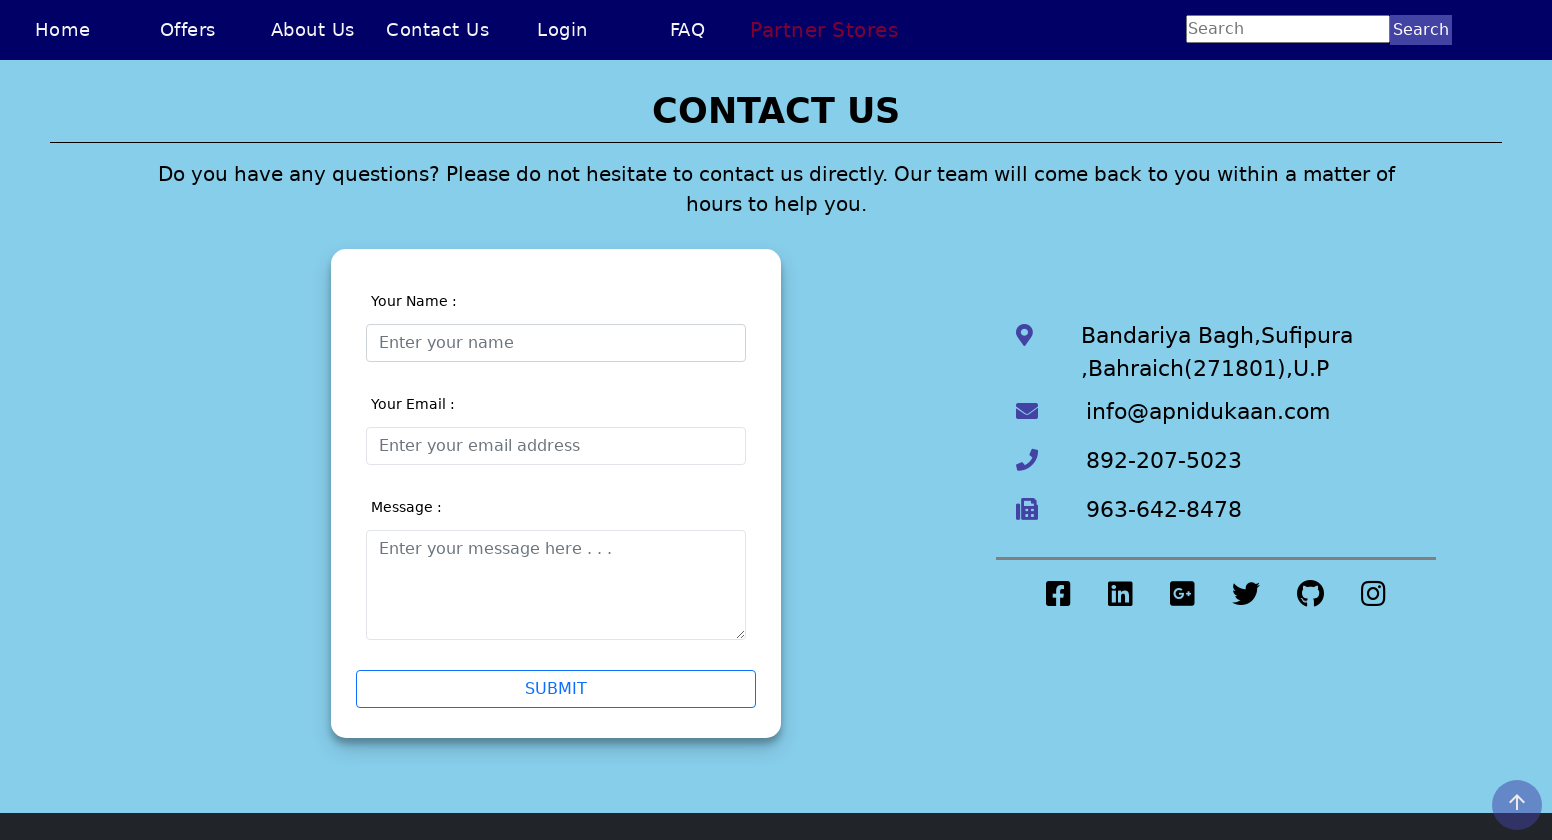

Clicked on name field at (556, 342) on #validationCustom01
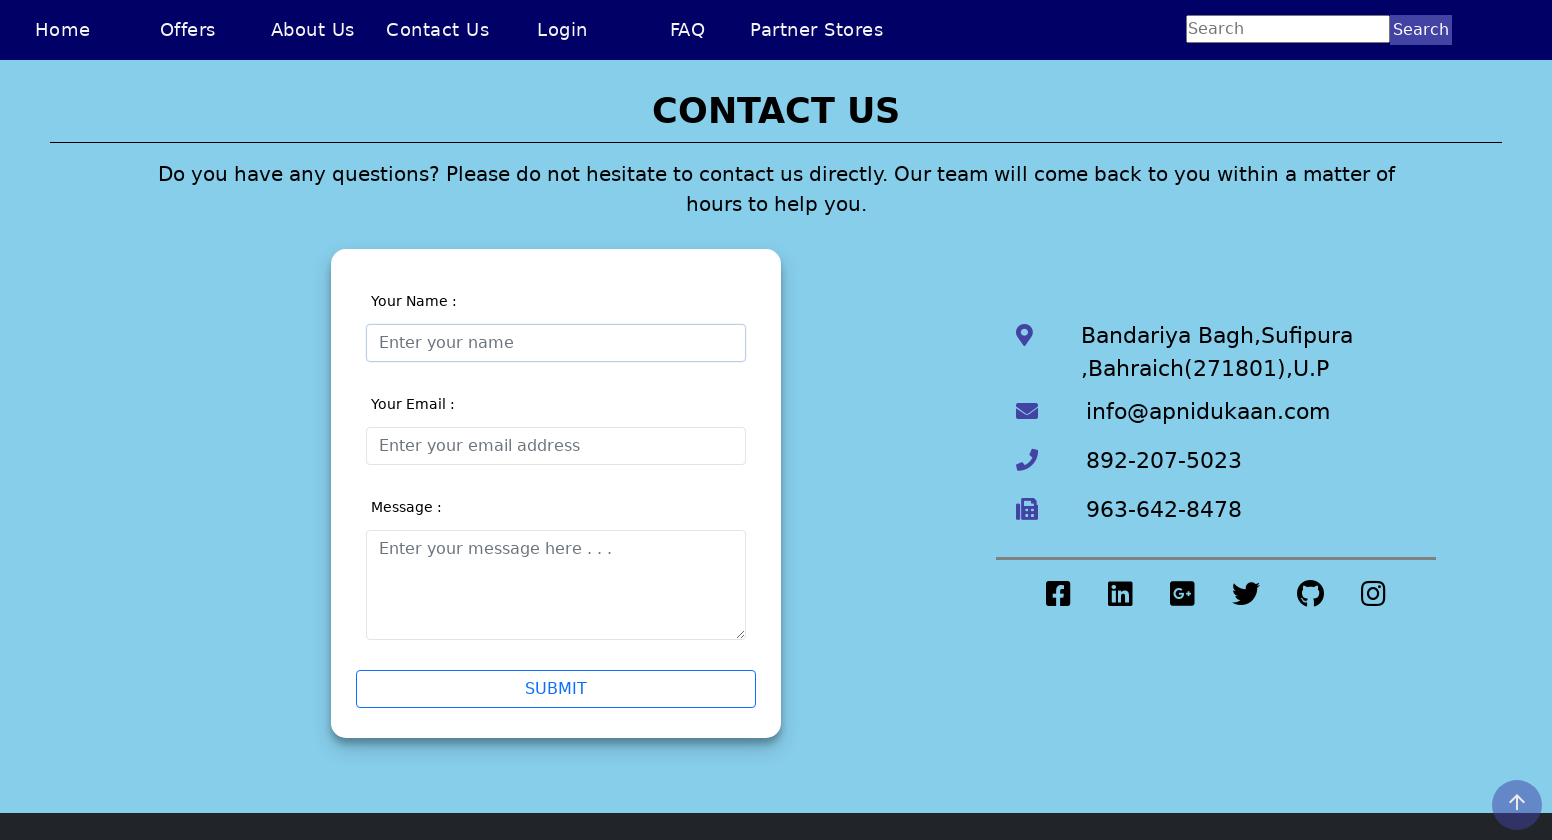

Entered invalid name 'Sia Chong Perng5' containing a number on #validationCustom01
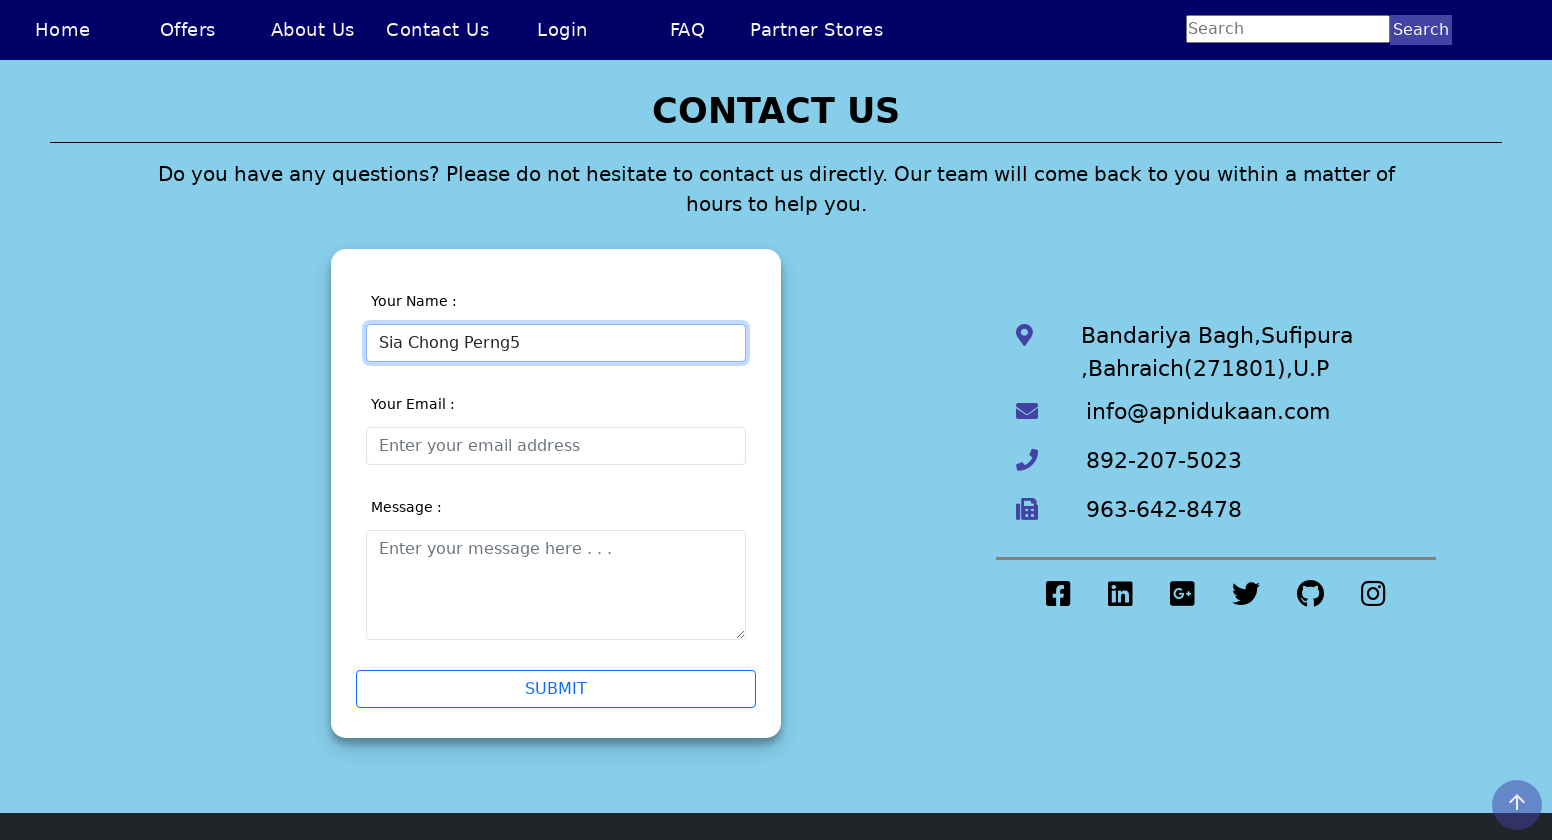

Clicked on email field to trigger name validation at (556, 446) on #validationCustom02
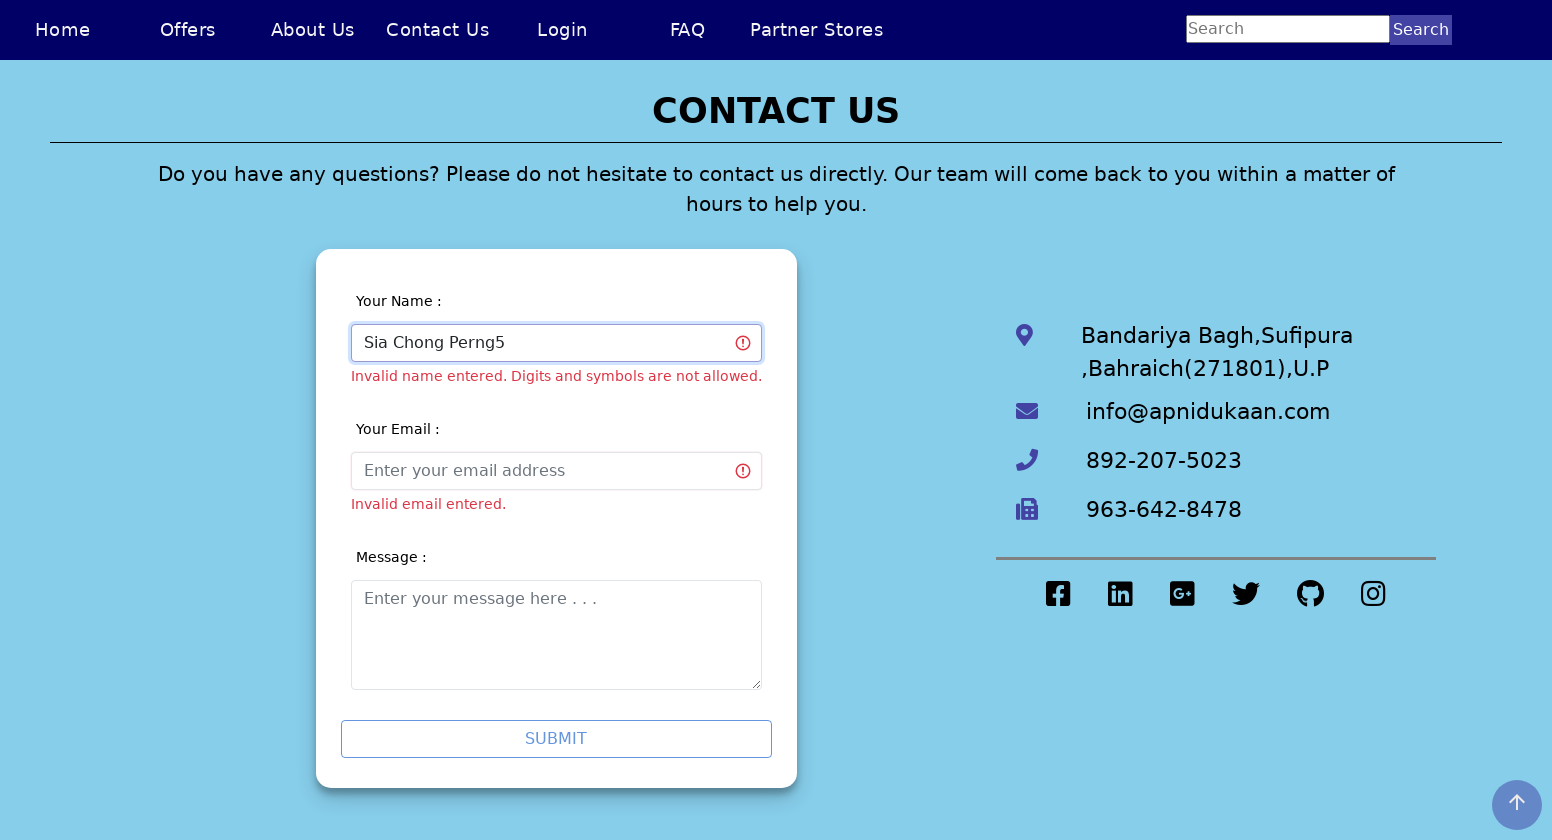

Clicked outside input to trigger validation message at (556, 466) on .input-container:nth-child(2)
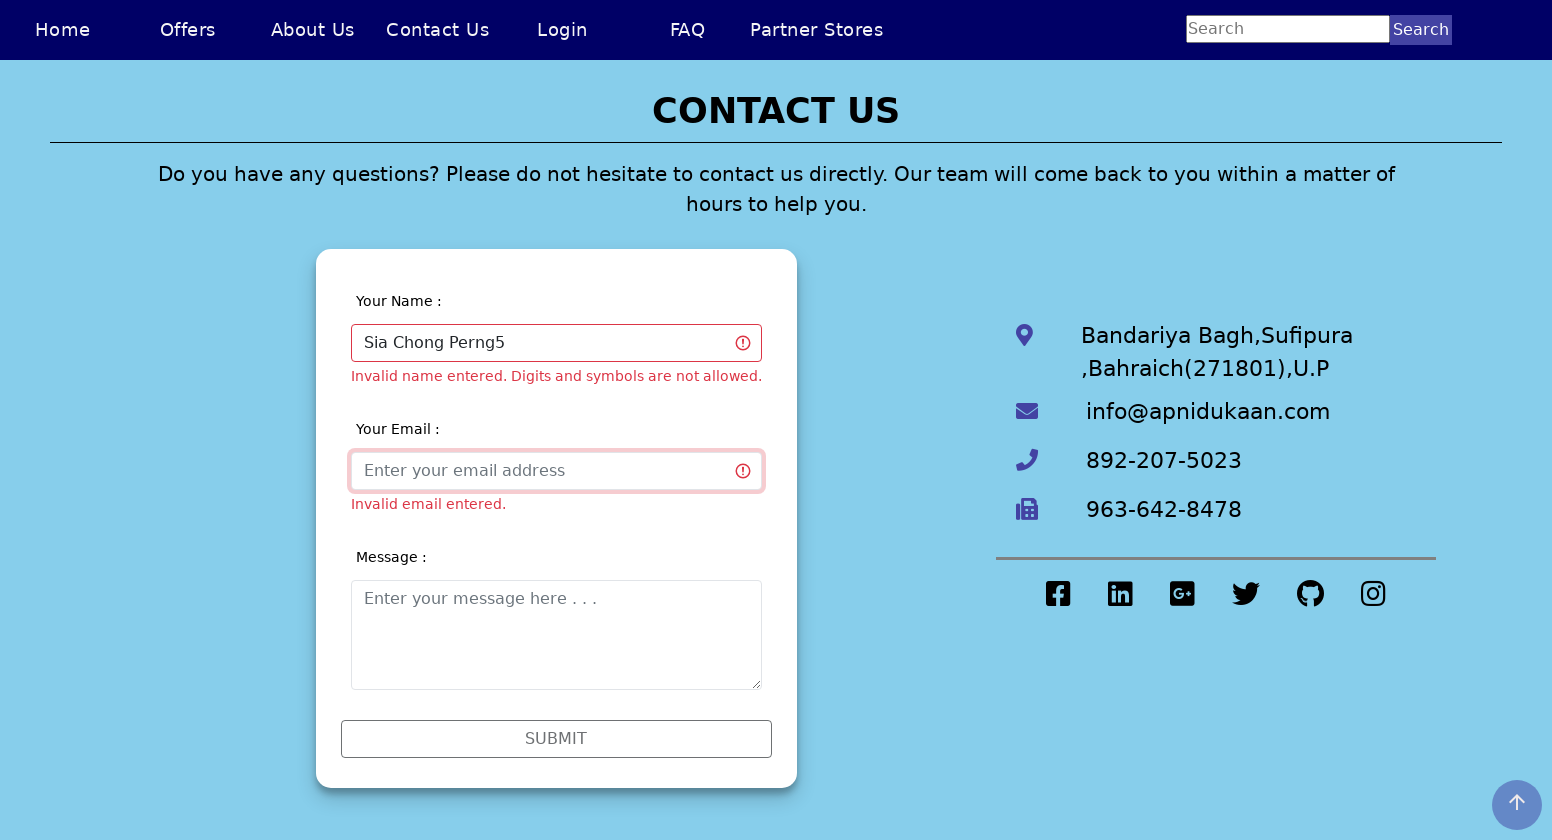

Verified invalid name validation message is visible
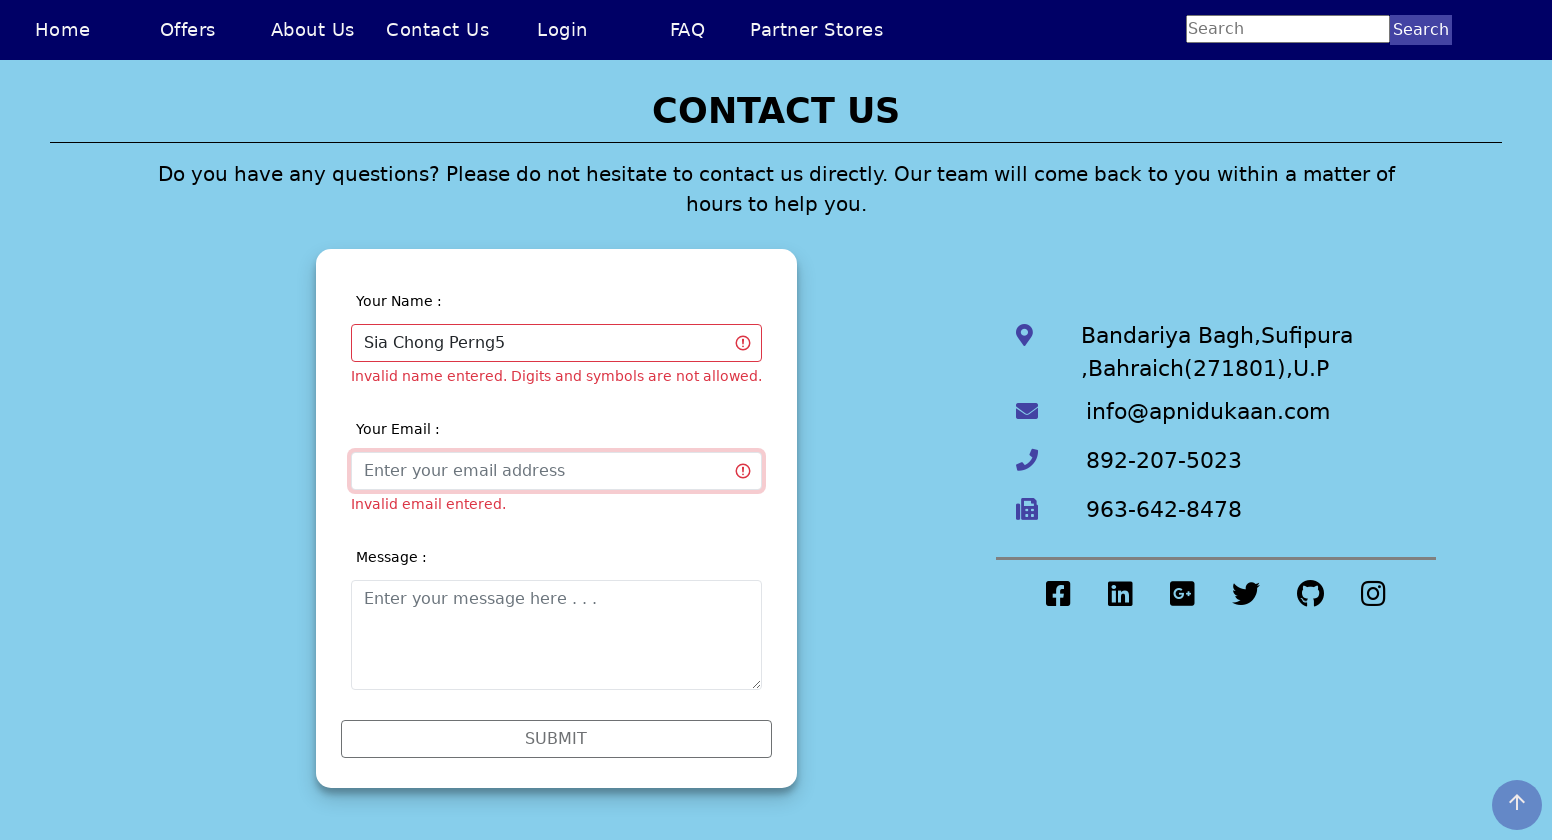

Clicked on name field again to clear it at (556, 342) on #validationCustom01
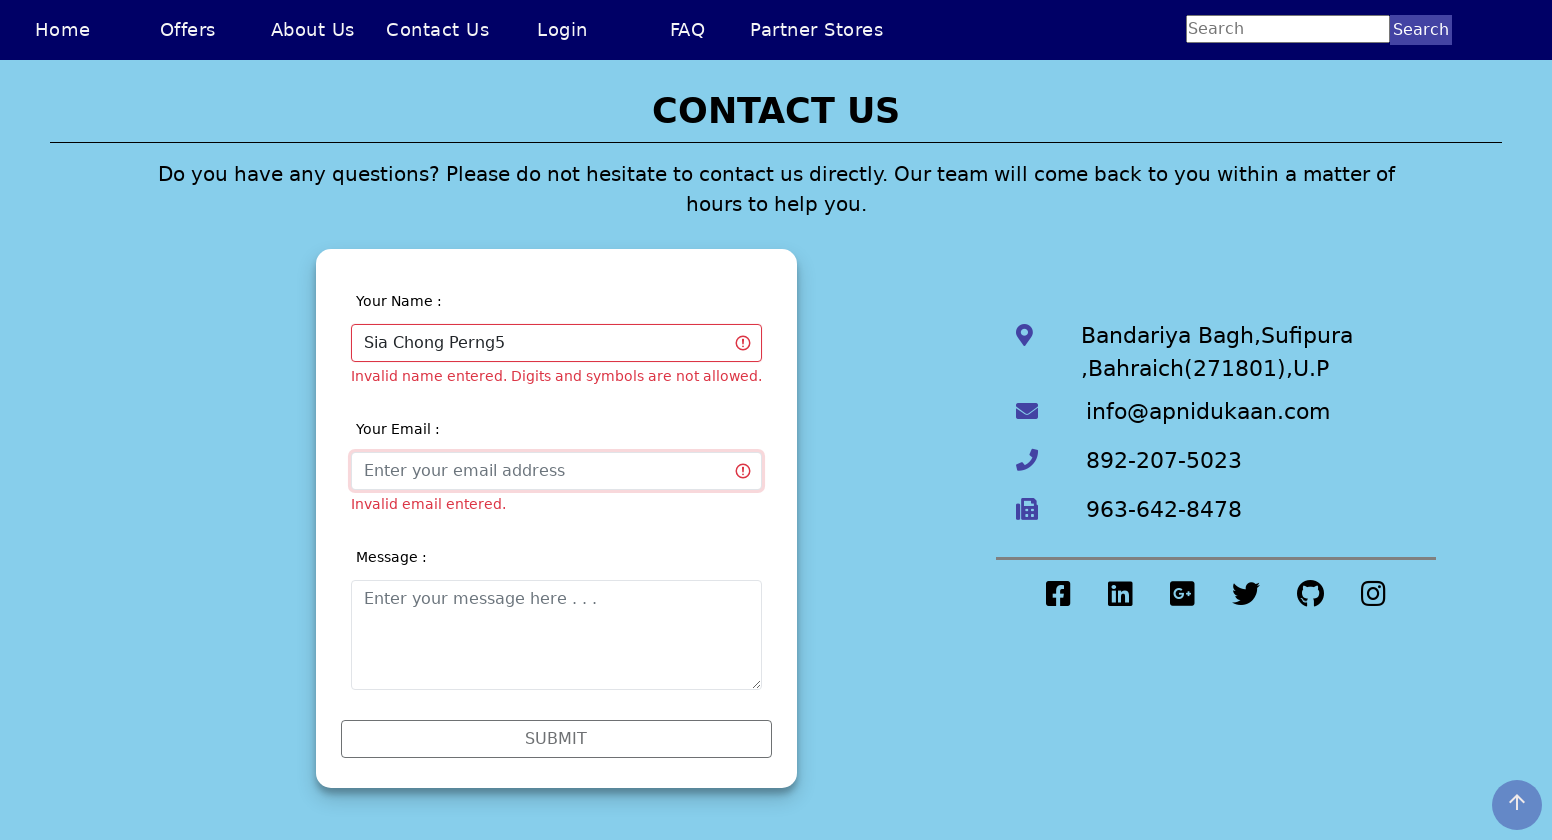

Cleared name field on #validationCustom01
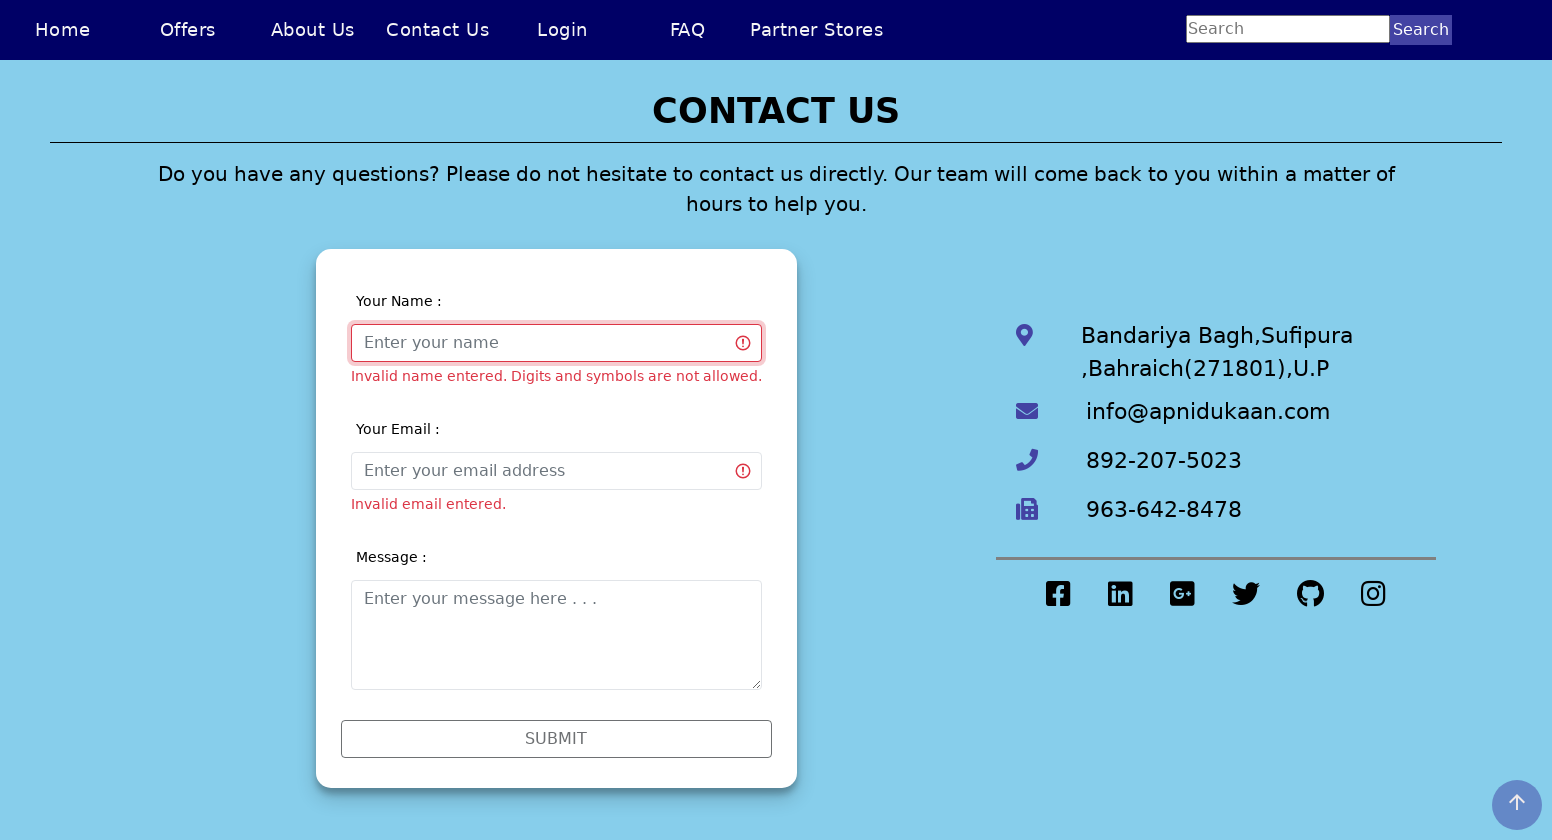

Entered valid name 'Sia Chong Perng' without numbers on #validationCustom01
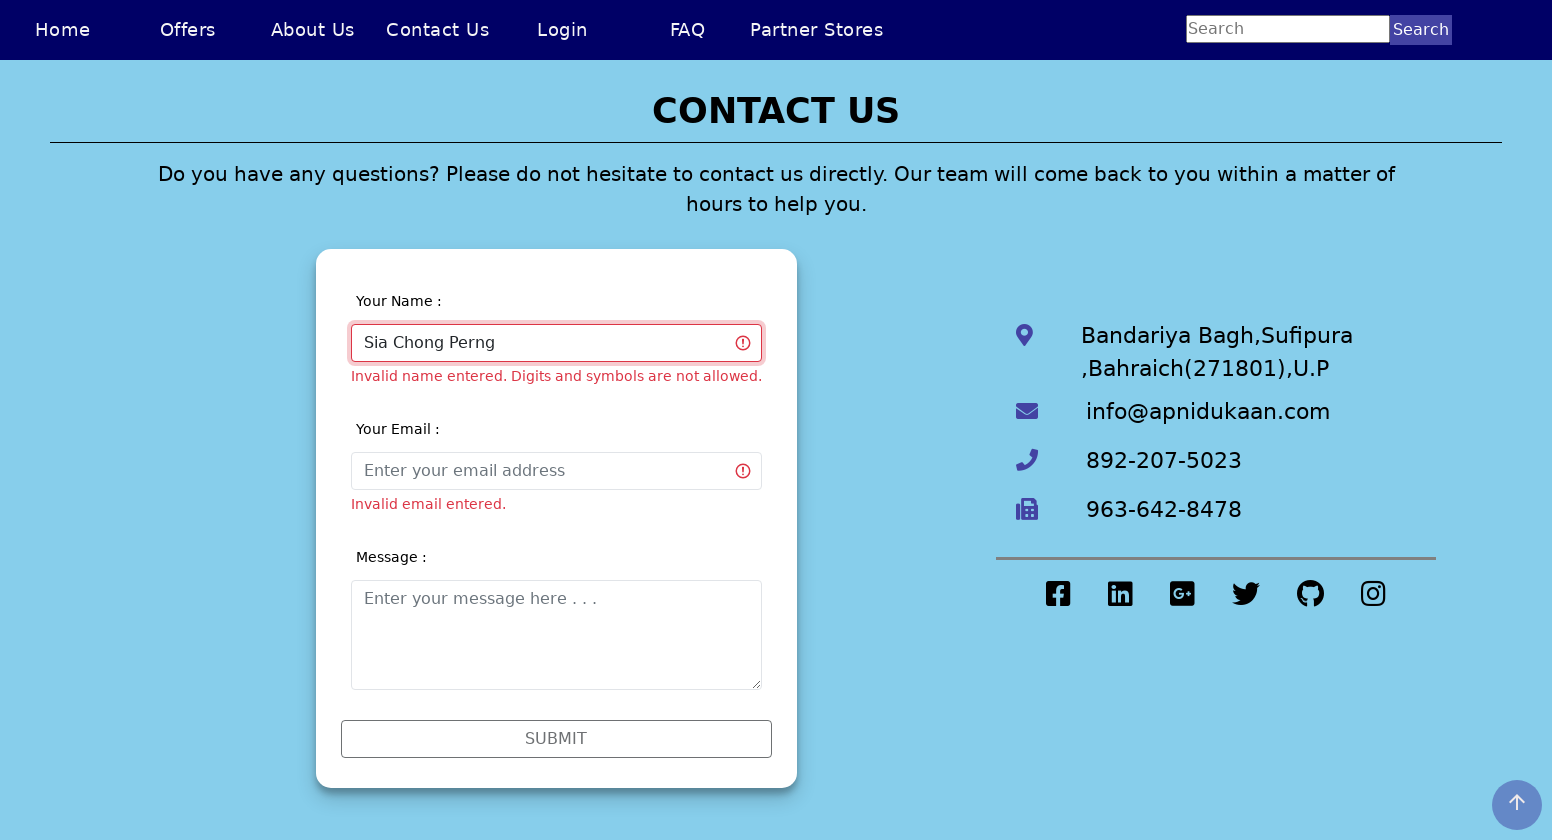

Clicked on email field to complete name validation at (556, 470) on #validationCustom02
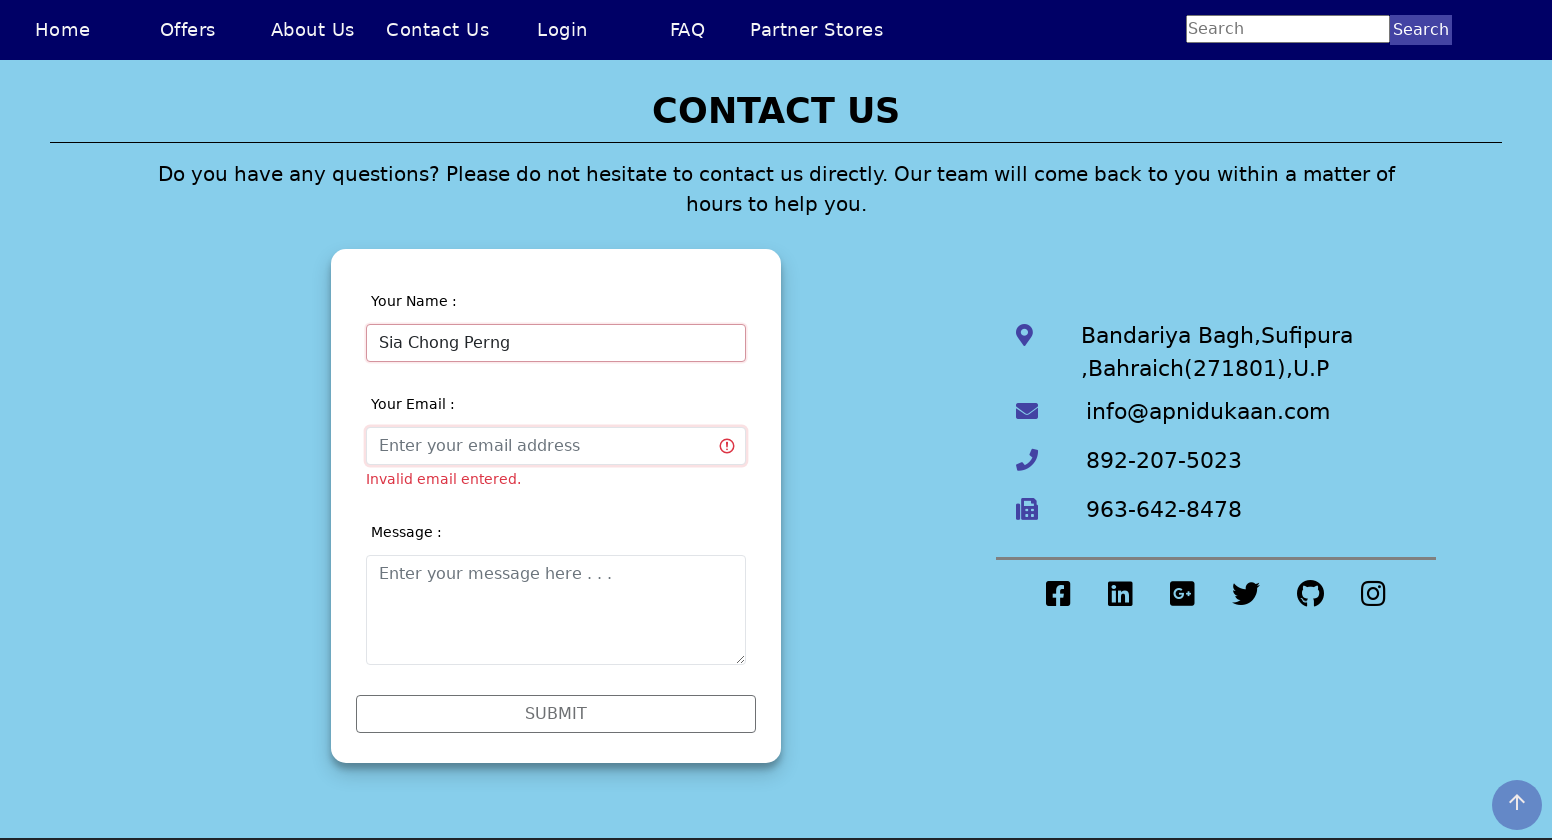

Clicked outside to confirm name validation passed at (556, 440) on .input-container:nth-child(2)
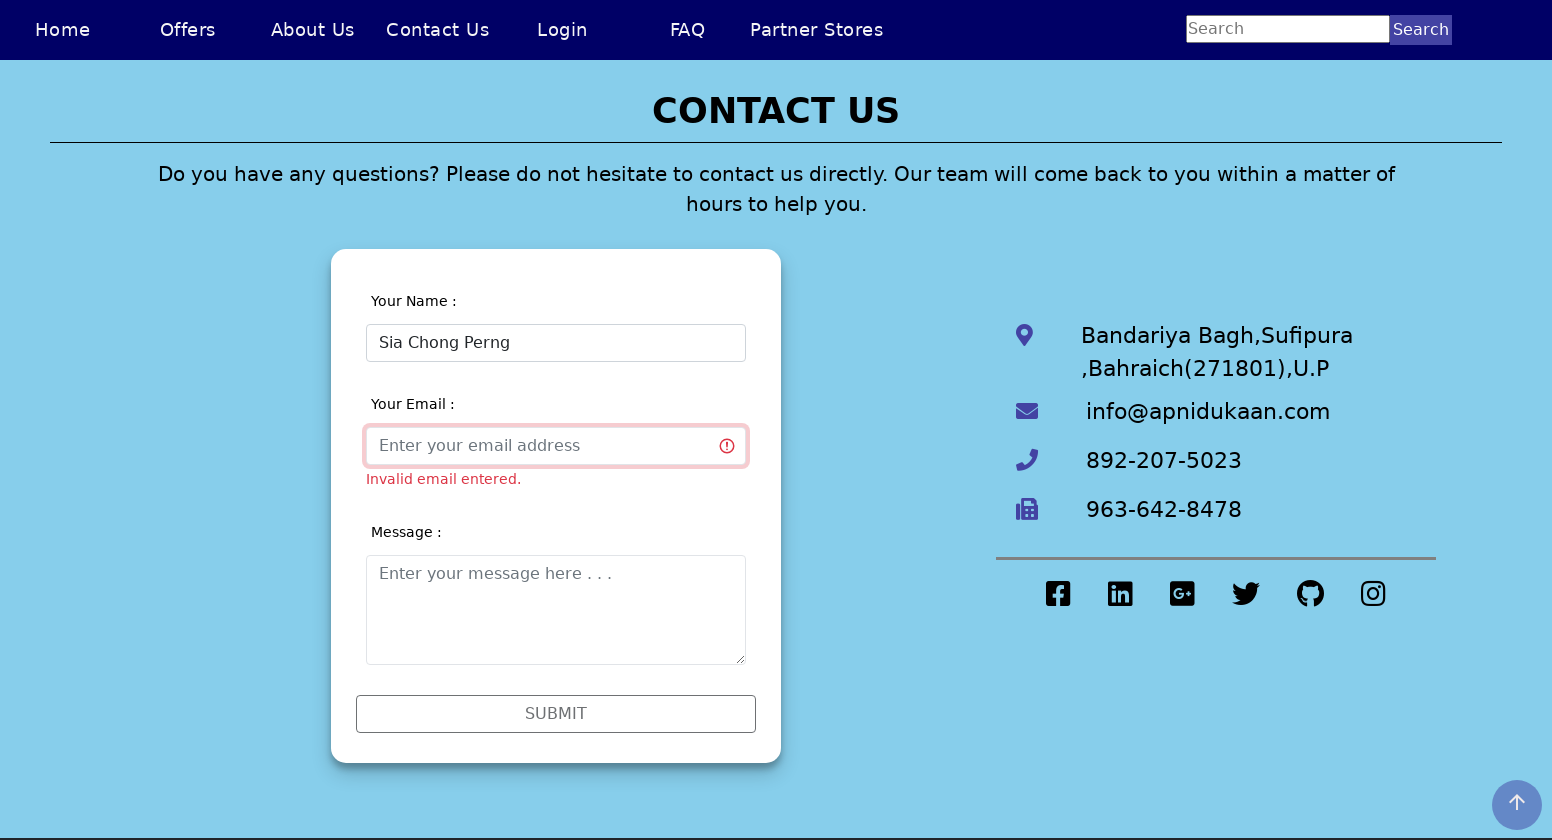

Clicked on email field to enter test data at (556, 446) on #validationCustom02
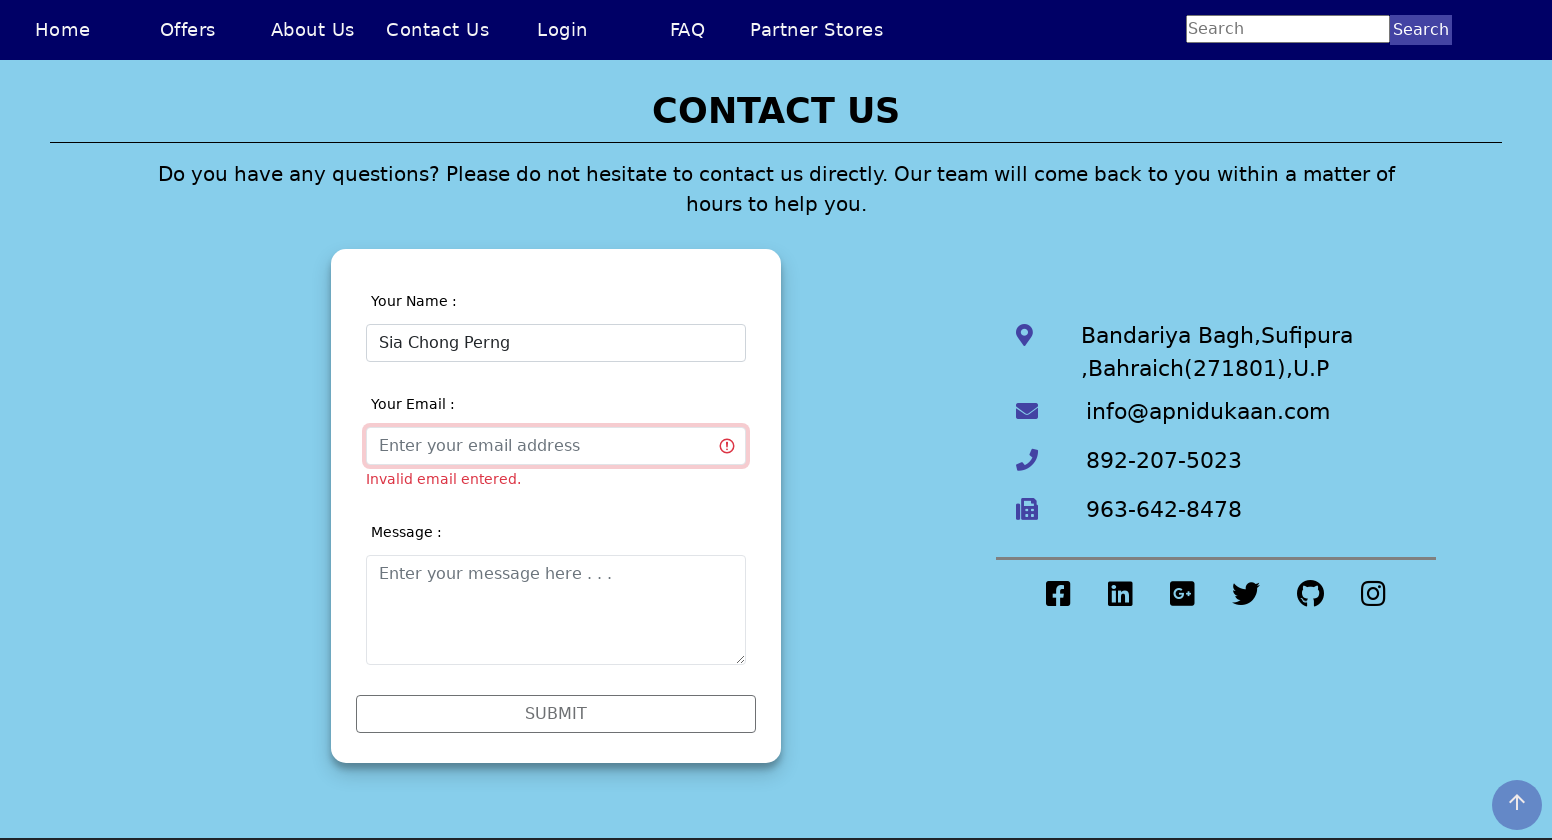

Entered invalid email 'chongperngsia' without domain on #validationCustom02
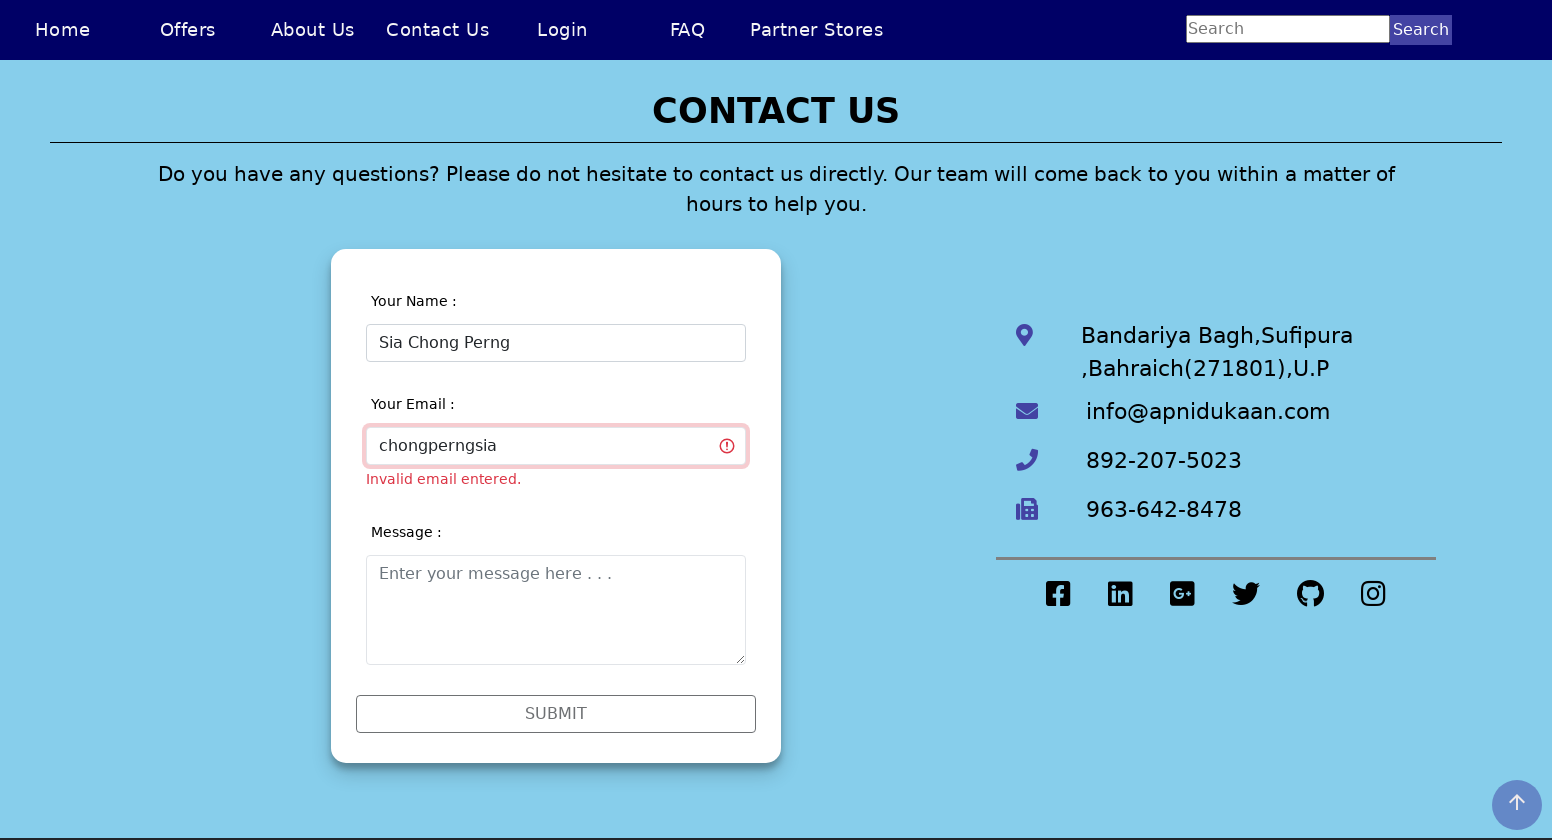

Clicked outside to trigger email validation at (556, 440) on .input-container:nth-child(2)
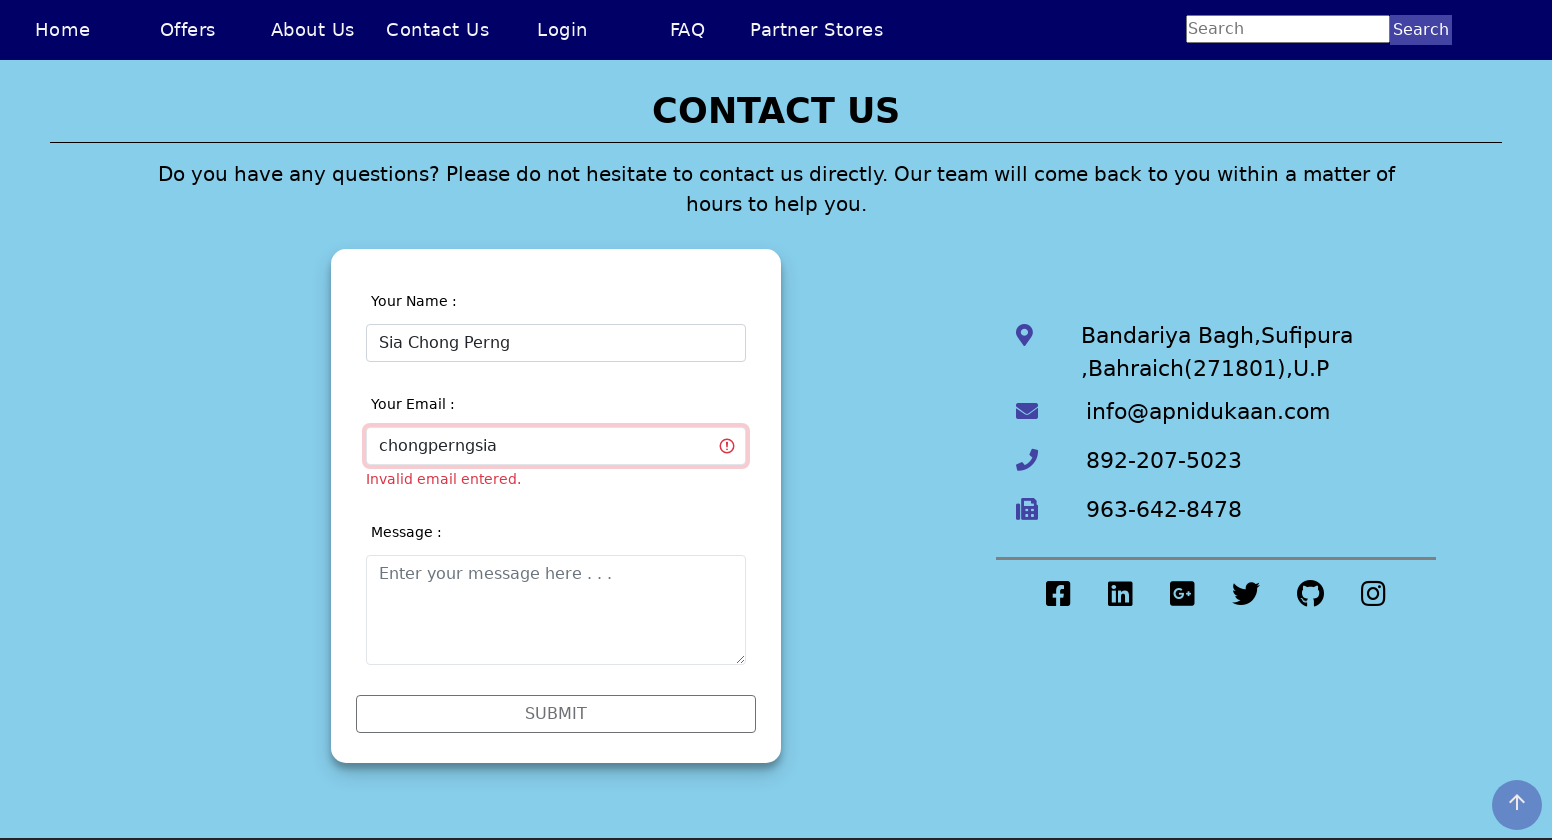

Verified invalid email validation message is visible
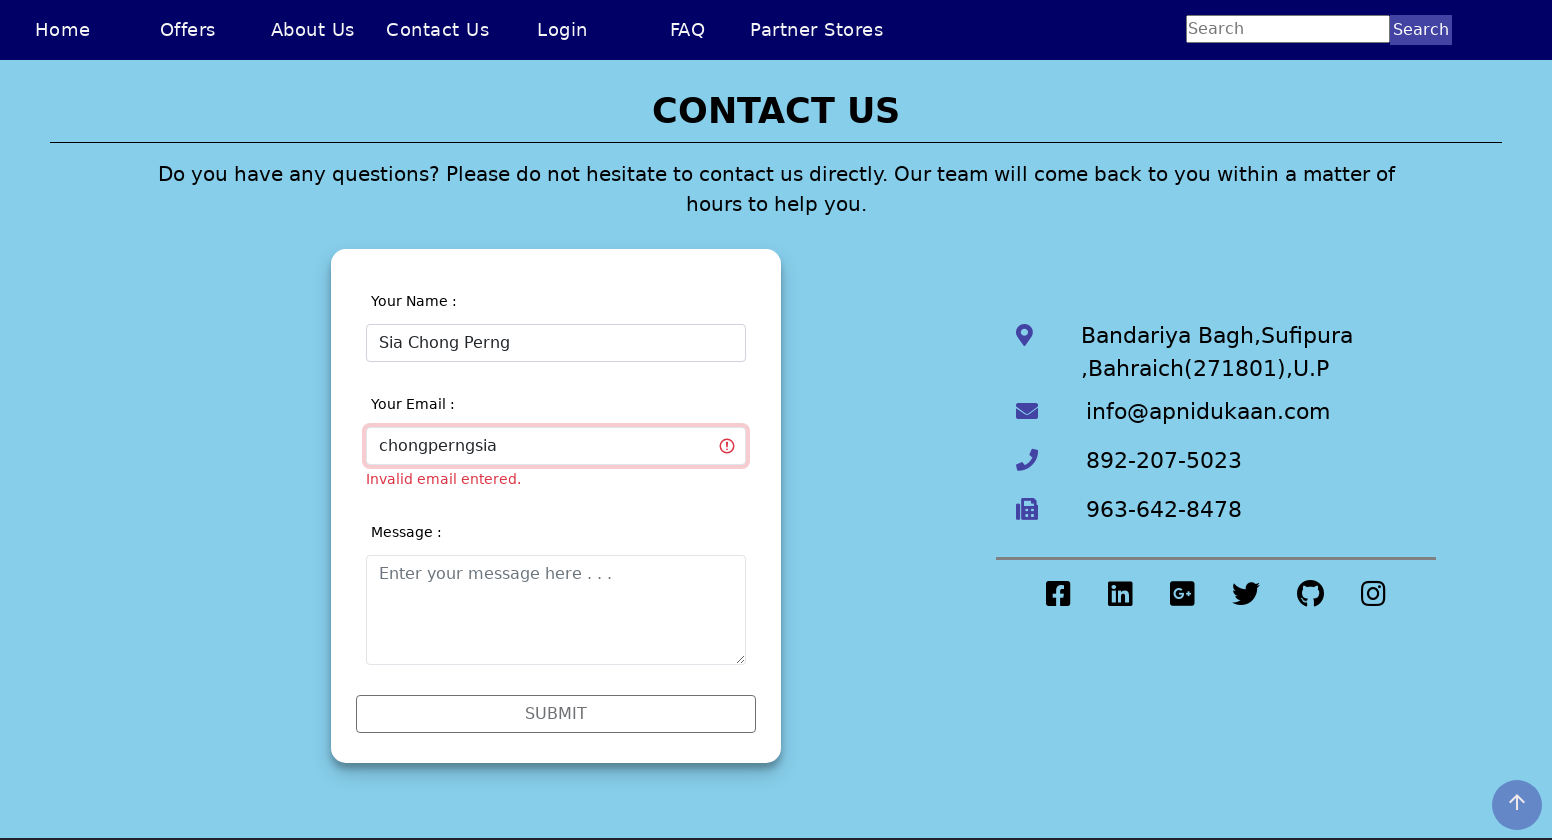

Clicked on email field to modify it at (556, 446) on #validationCustom02
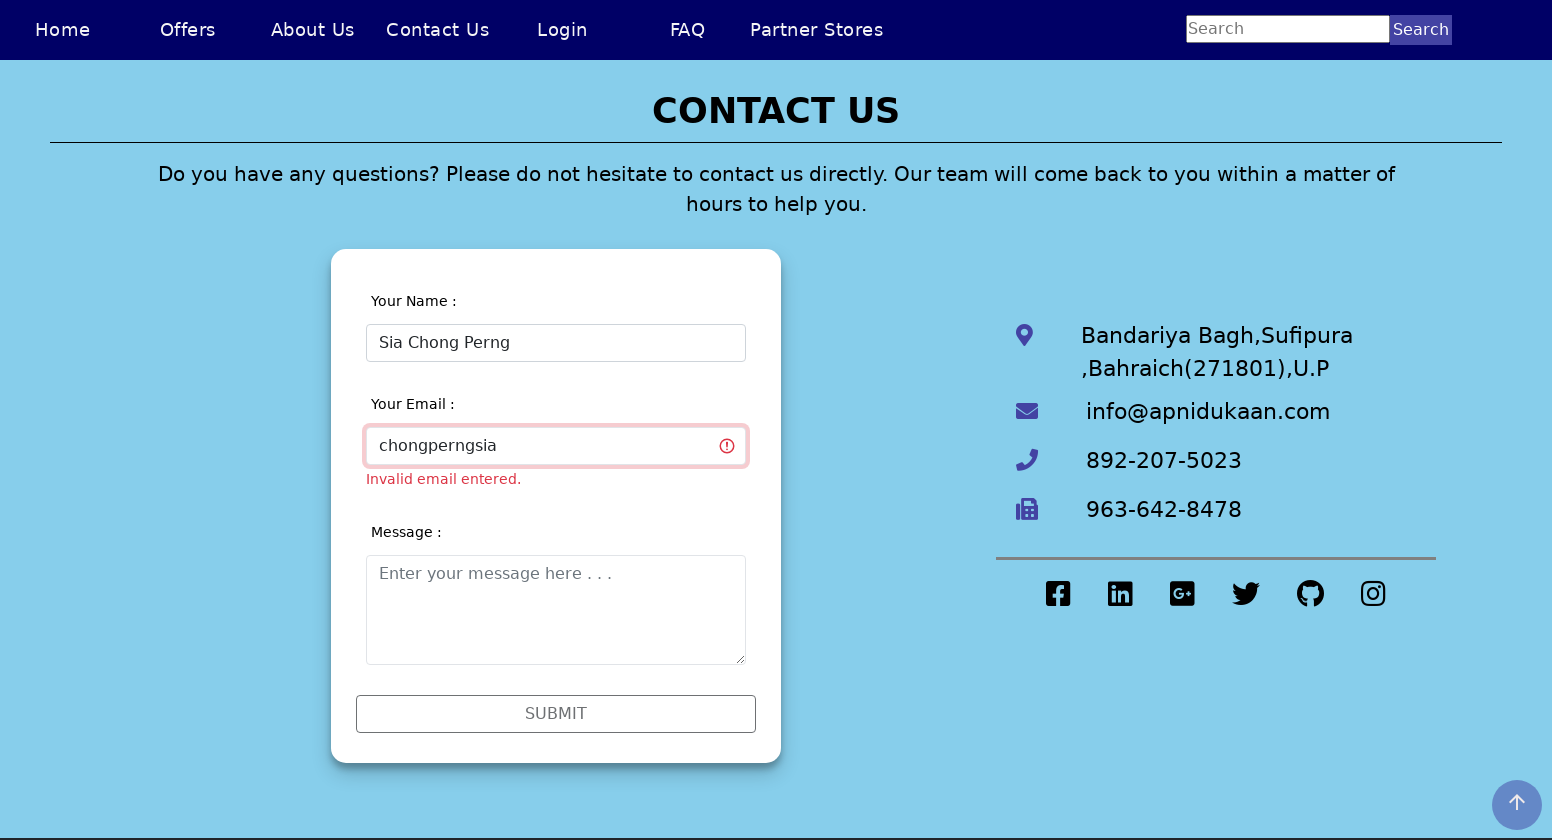

Cleared email field on #validationCustom02
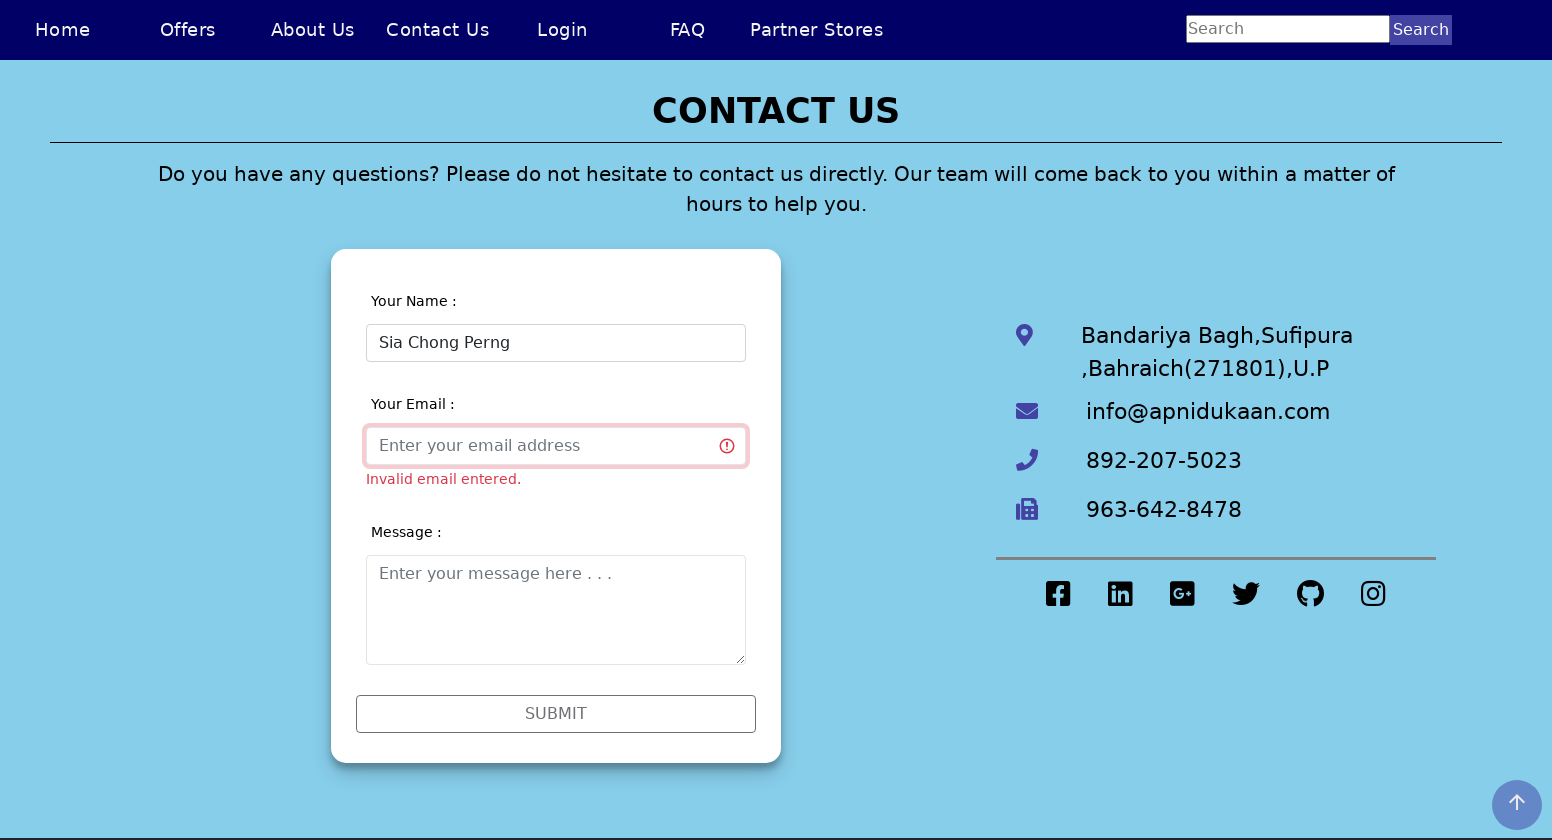

Entered partially invalid email 'chongperngsia@hotmail' missing TLD on #validationCustom02
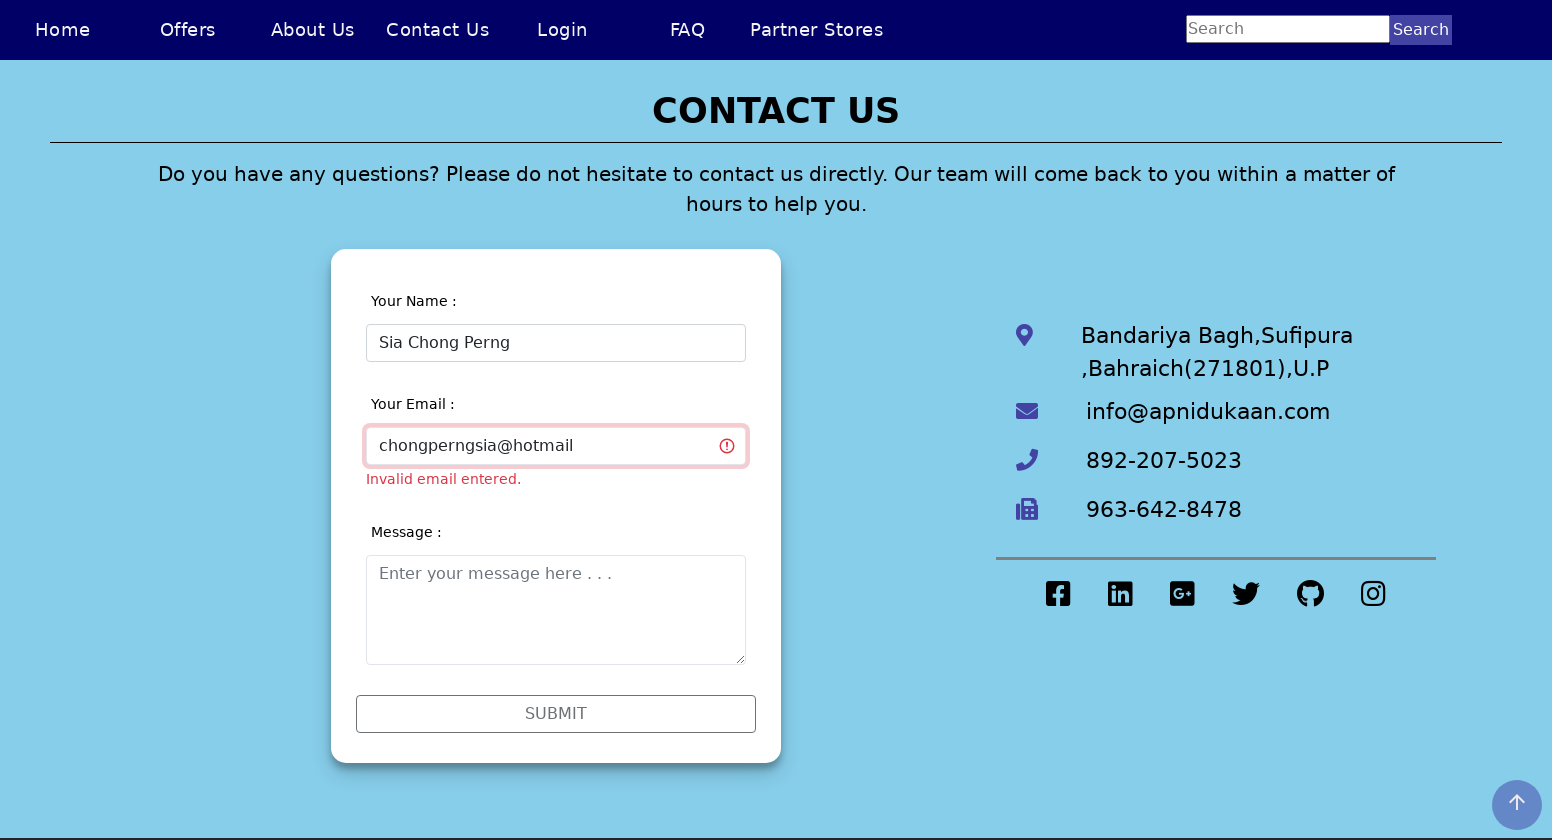

Clicked outside to trigger validation on incomplete email at (556, 440) on .input-container:nth-child(2)
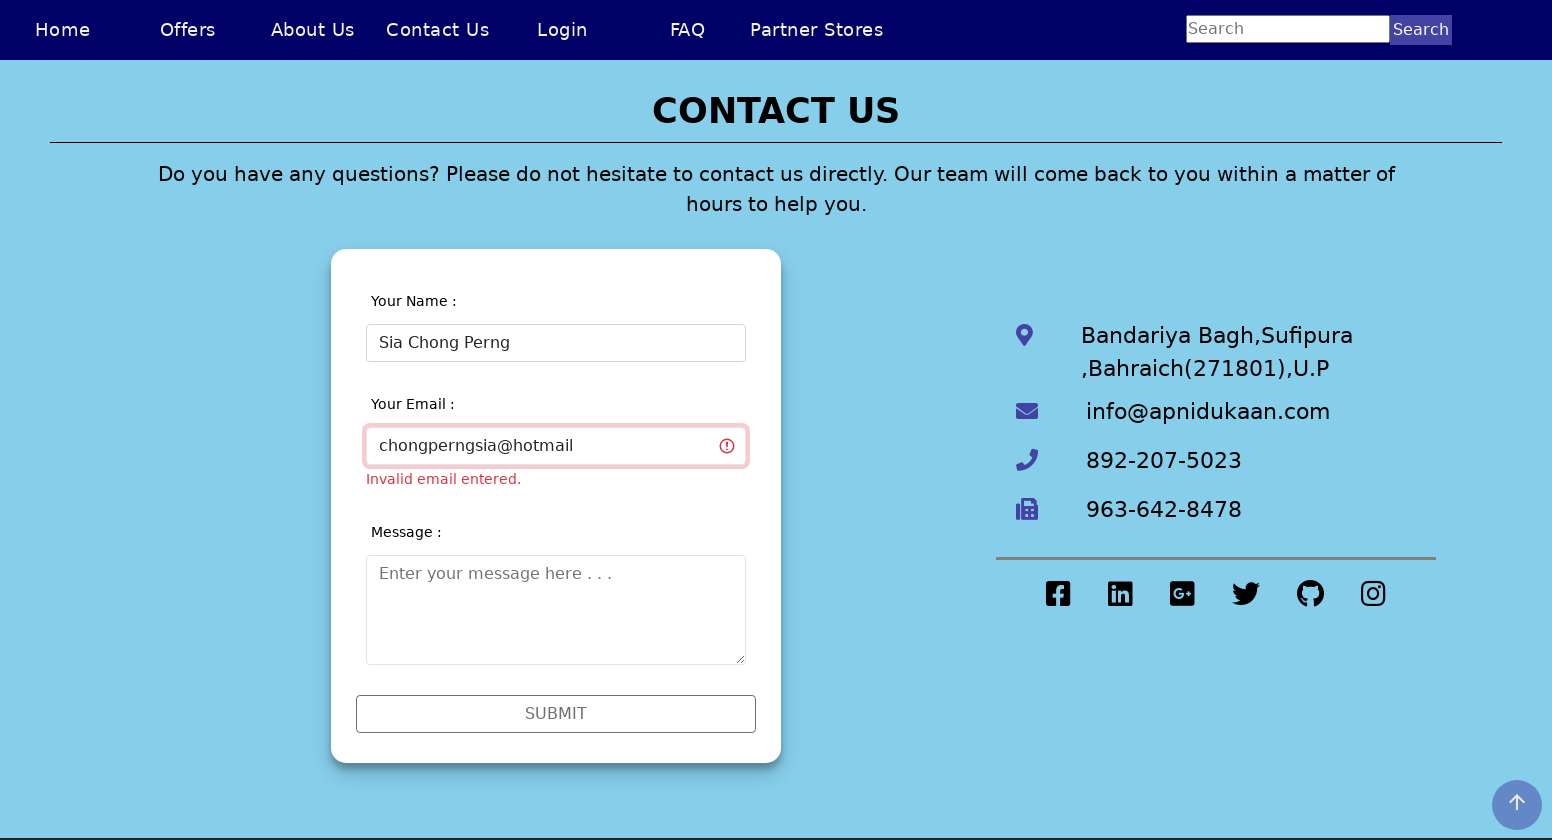

Verified invalid email message remains visible for incomplete email
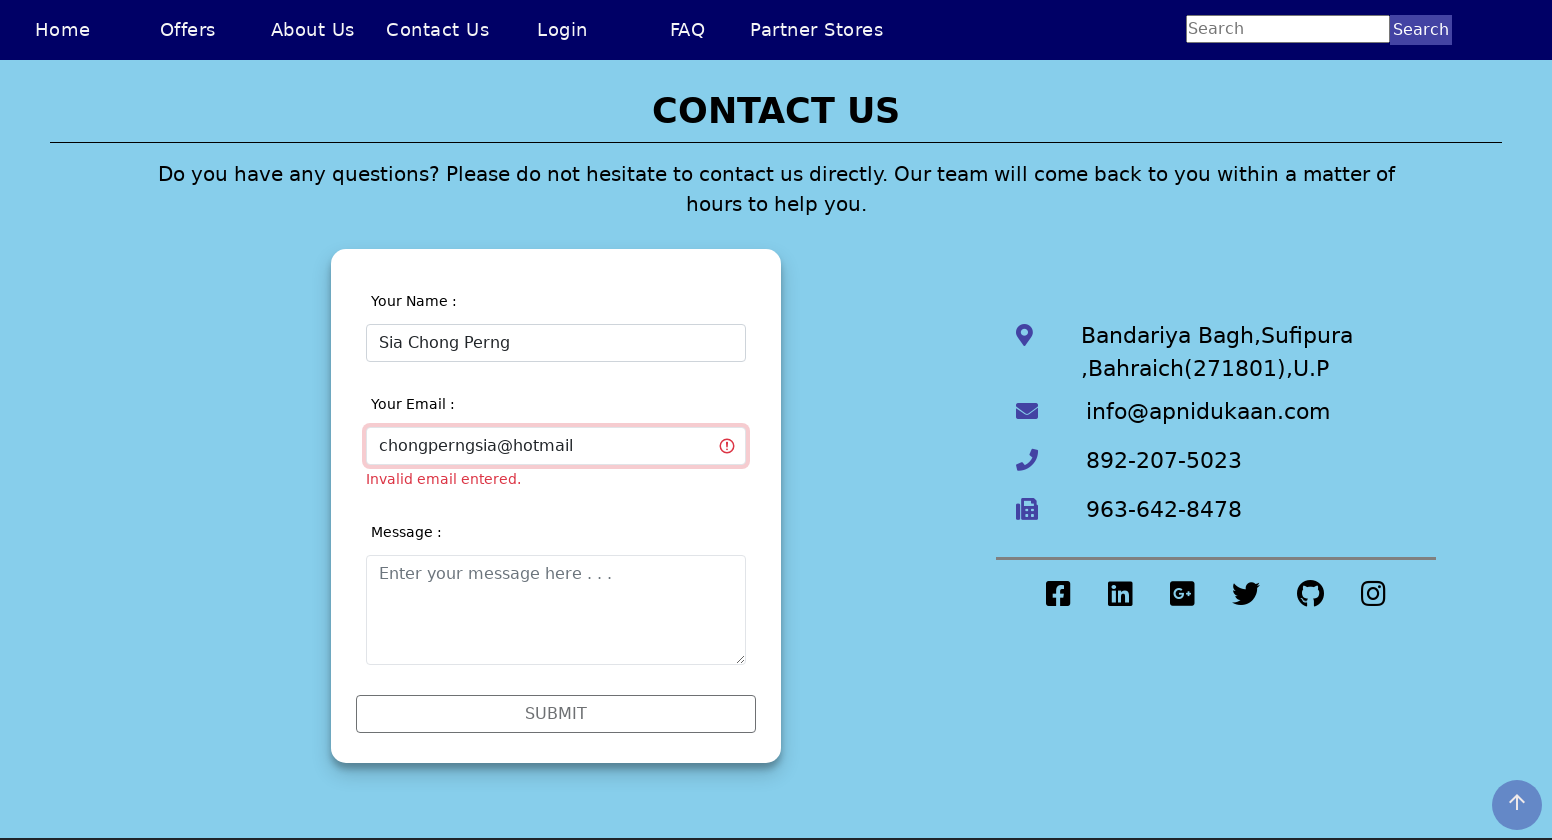

Clicked on email field to enter valid email at (556, 446) on #validationCustom02
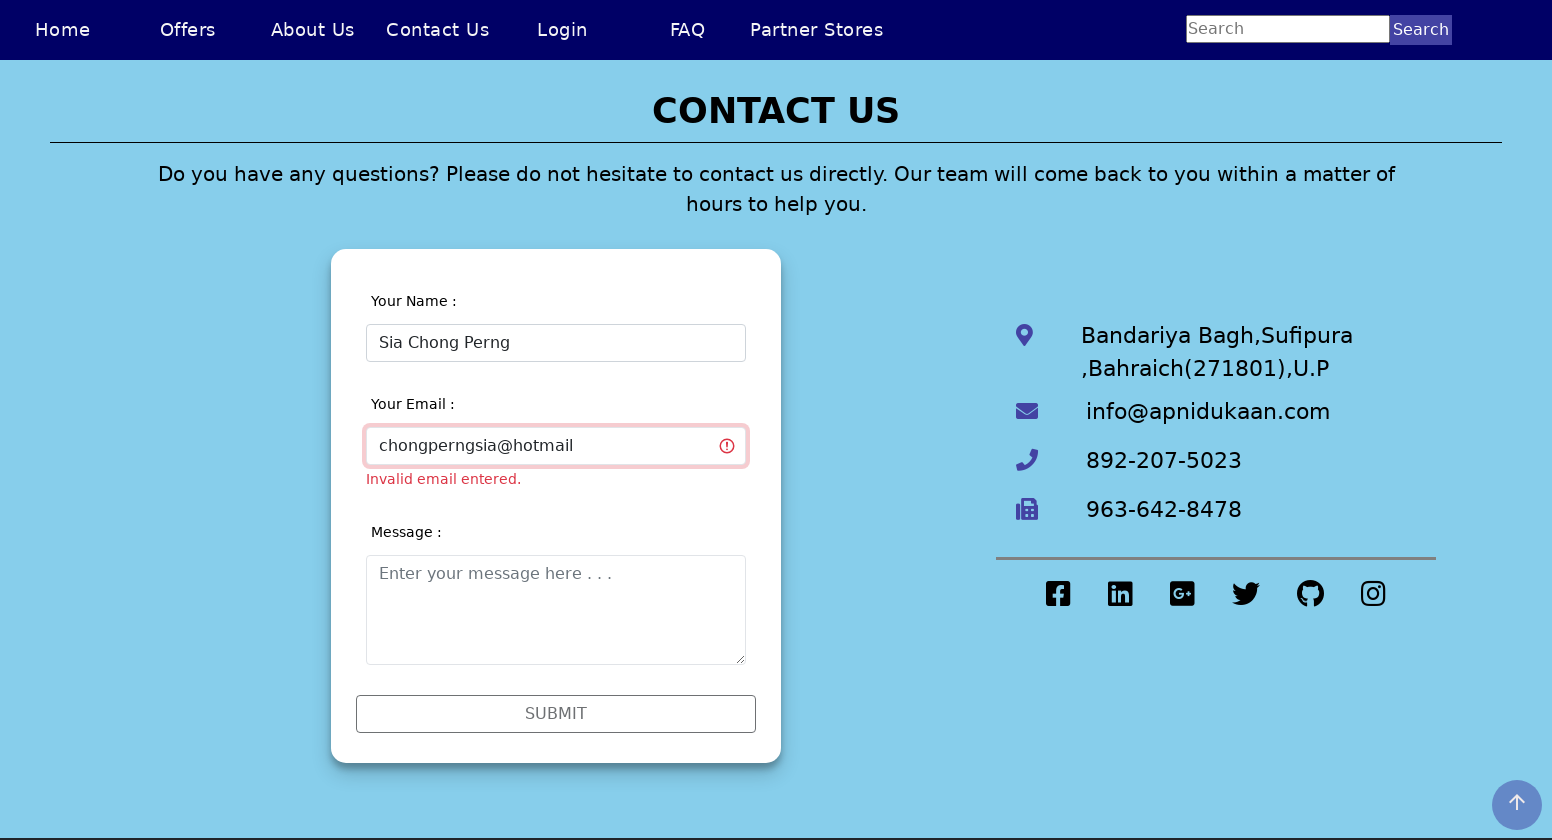

Cleared email field on #validationCustom02
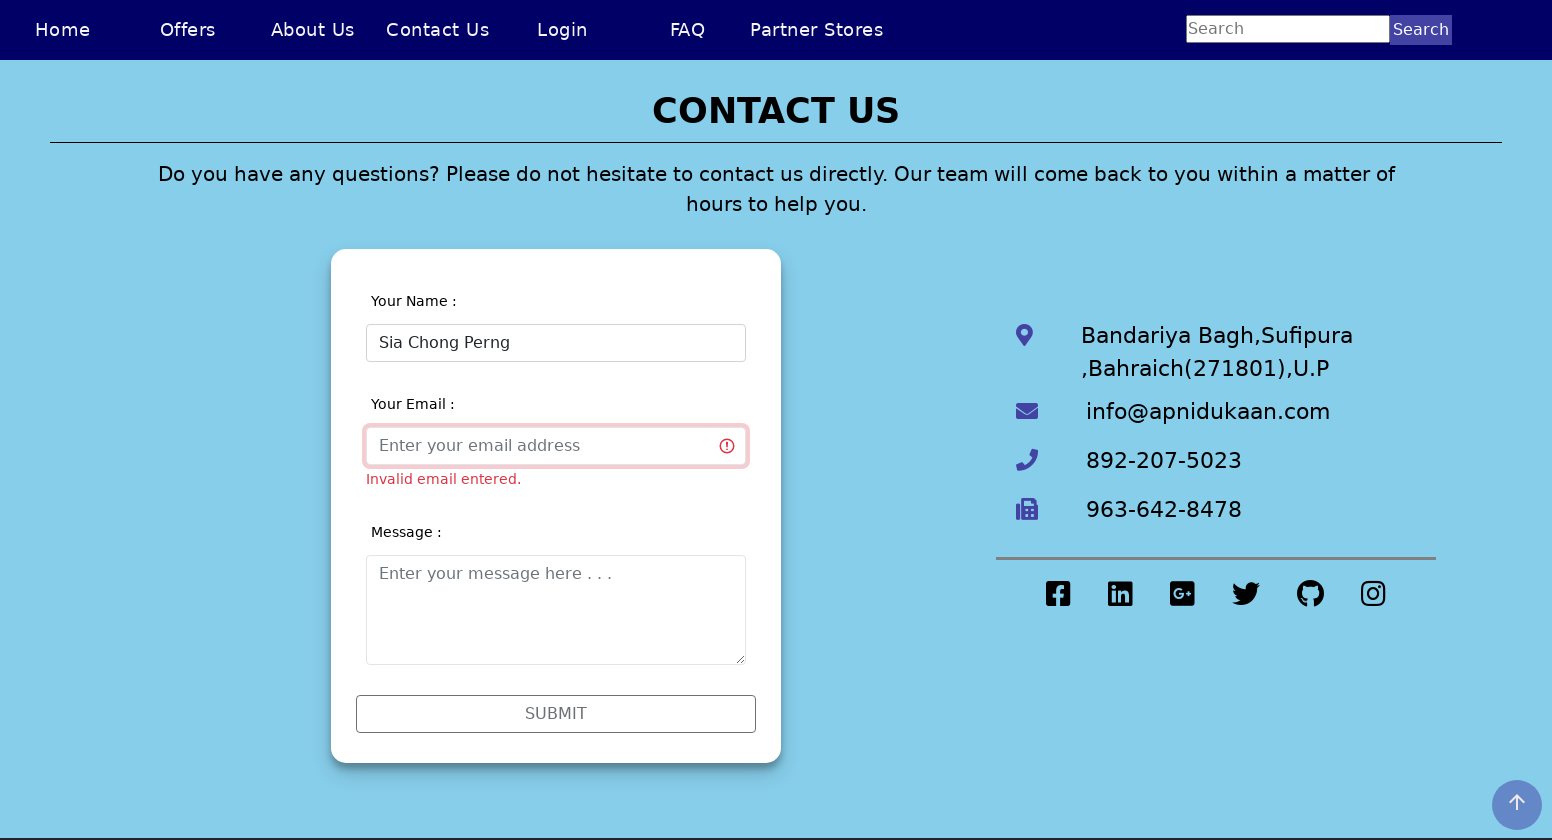

Entered valid email 'chongperngsia@hotmail.com' on #validationCustom02
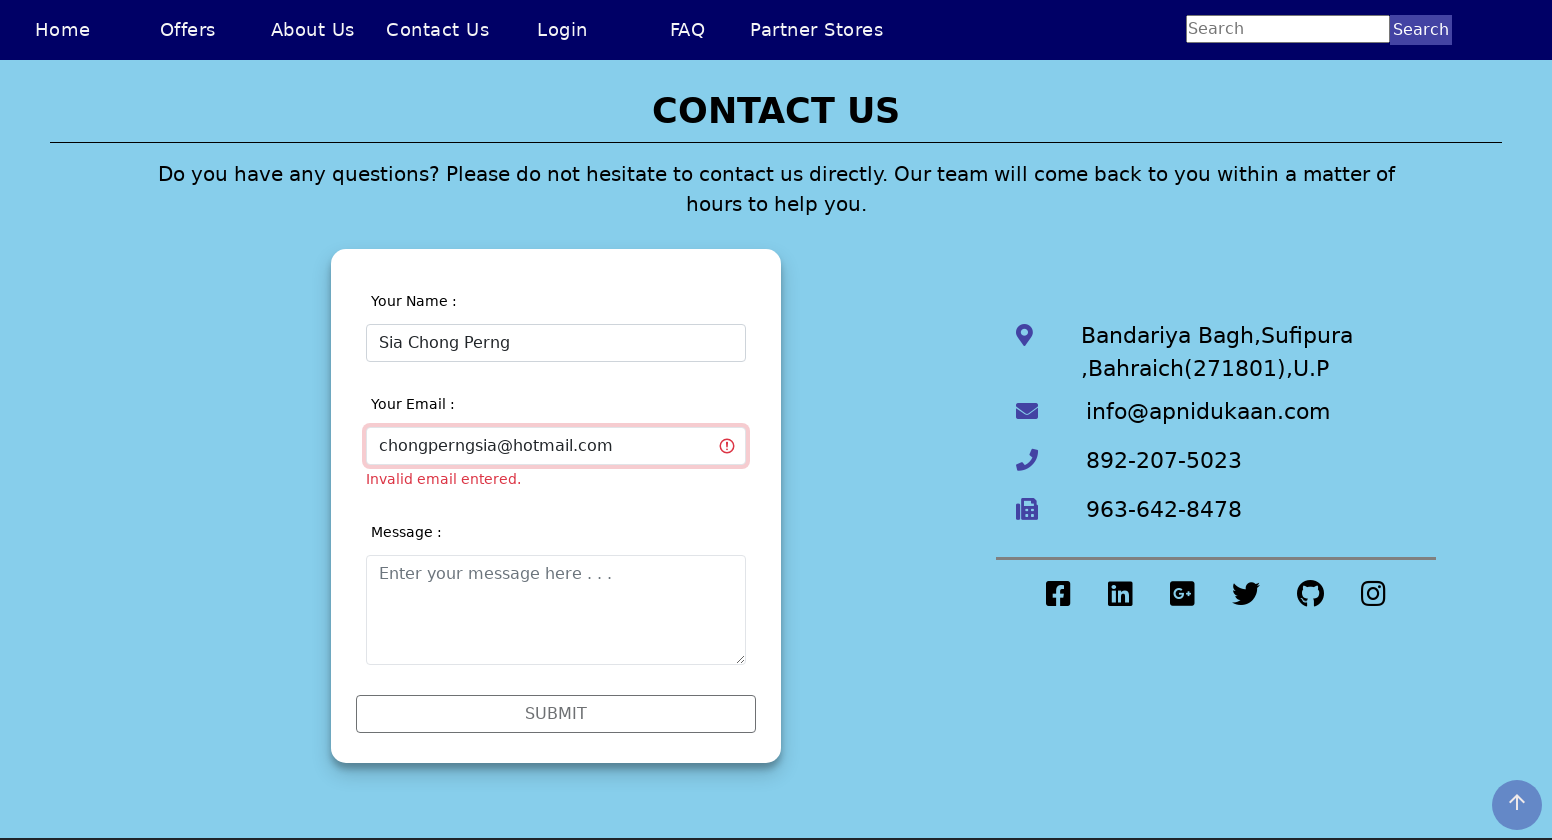

Clicked on another field to complete email validation at (556, 610) on #validationCustom03
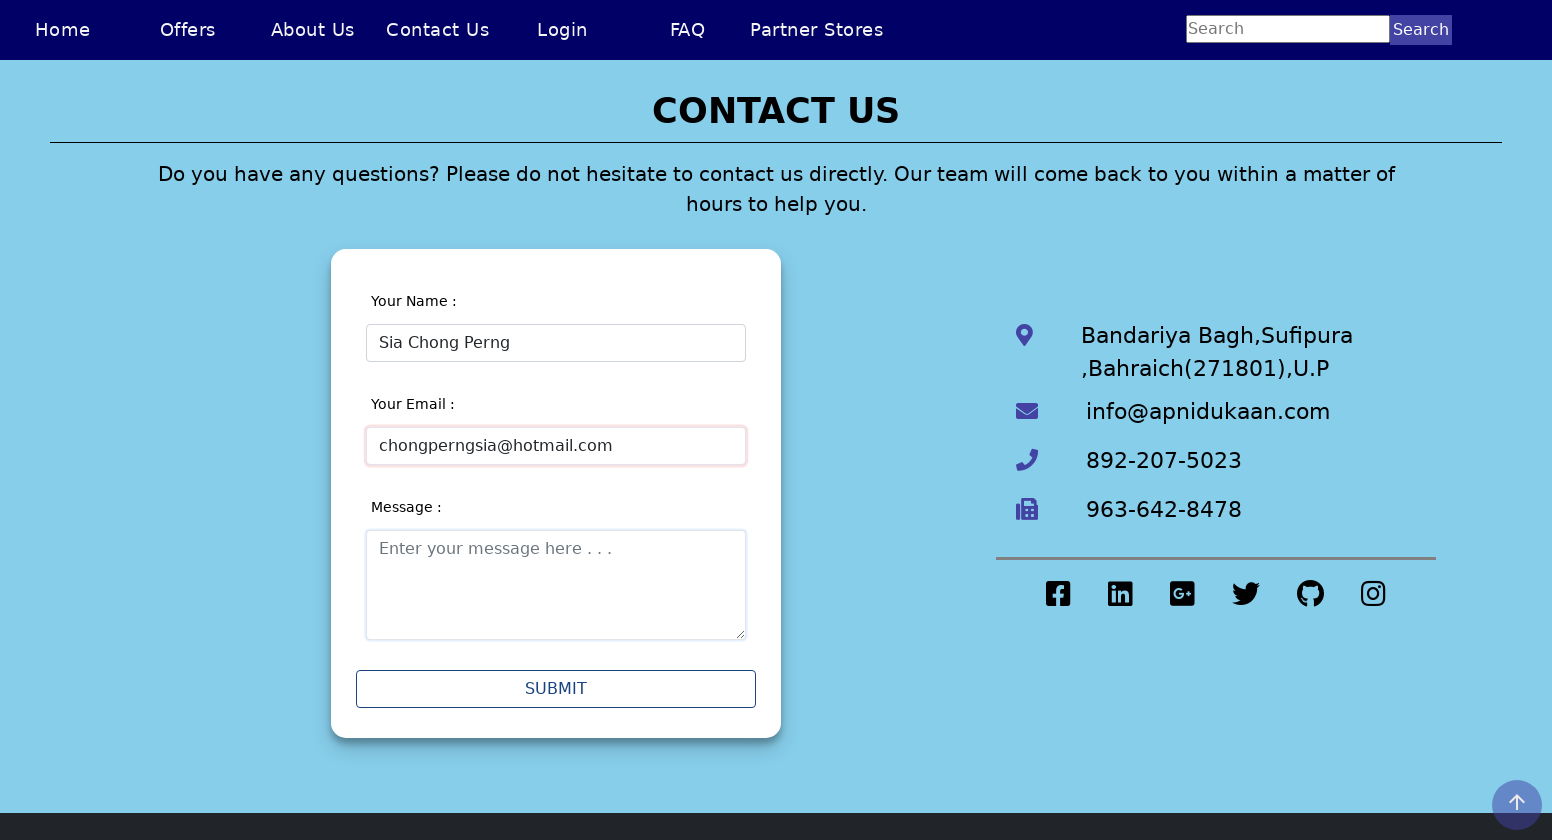

Verified invalid email message is hidden for valid email entry
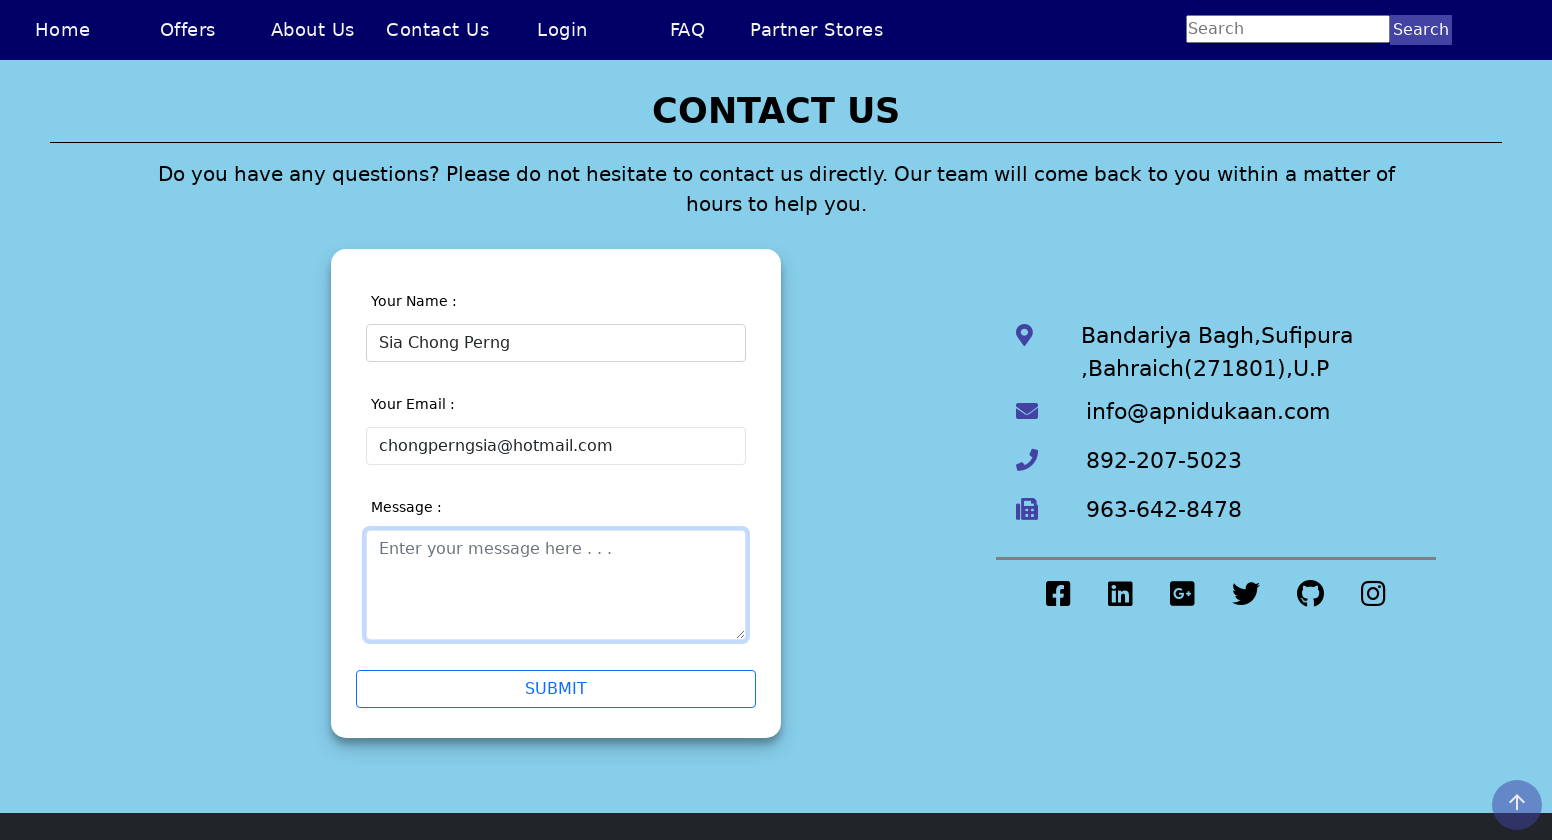

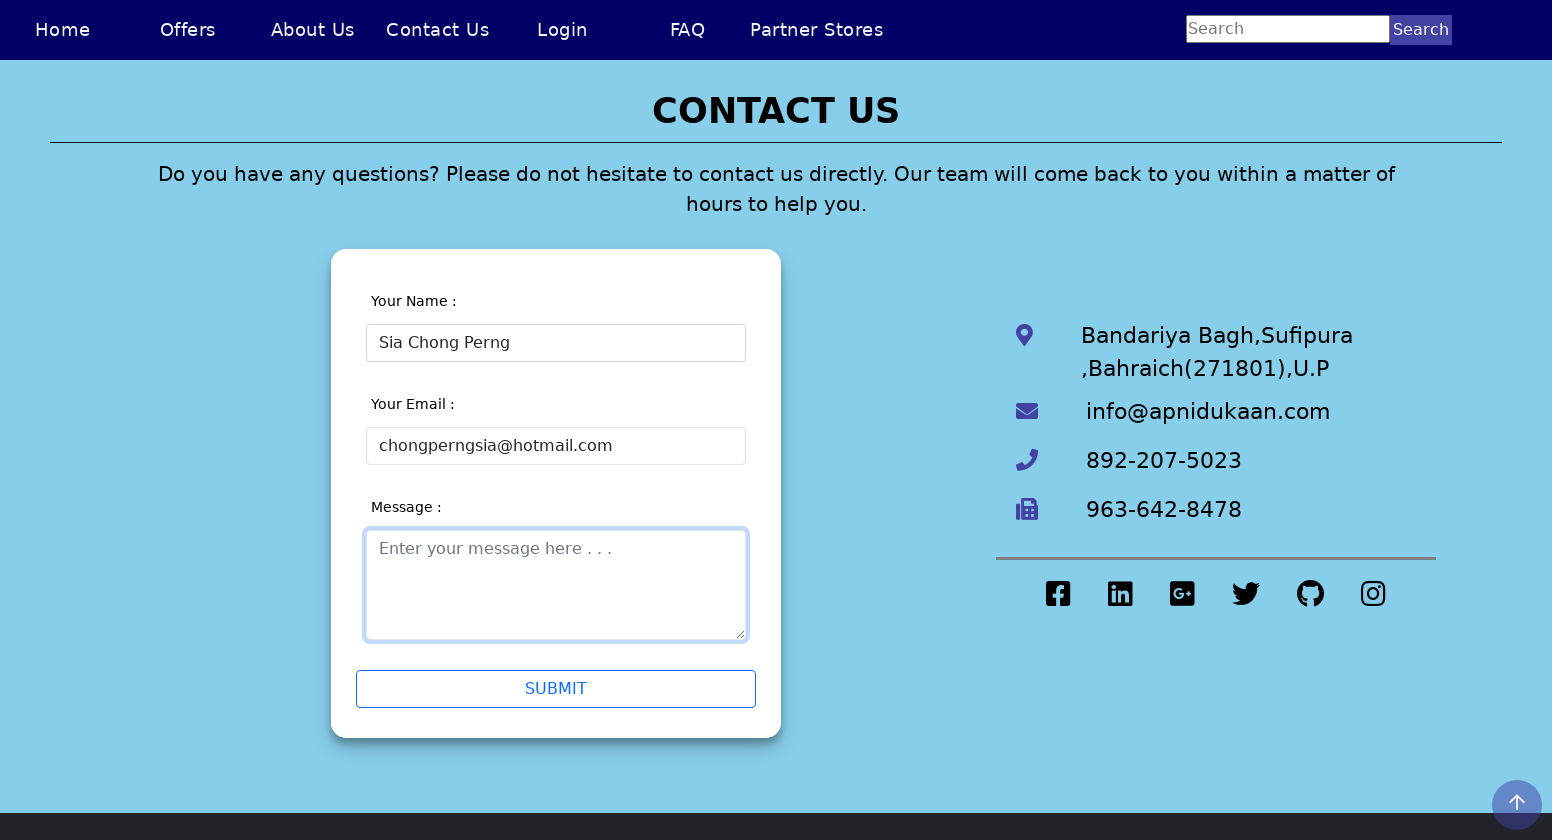